Tests the Articles page by scrolling through the entire page content from top to bottom

Starting URL: https://sagar-test-qa.vercel.app/articles.html

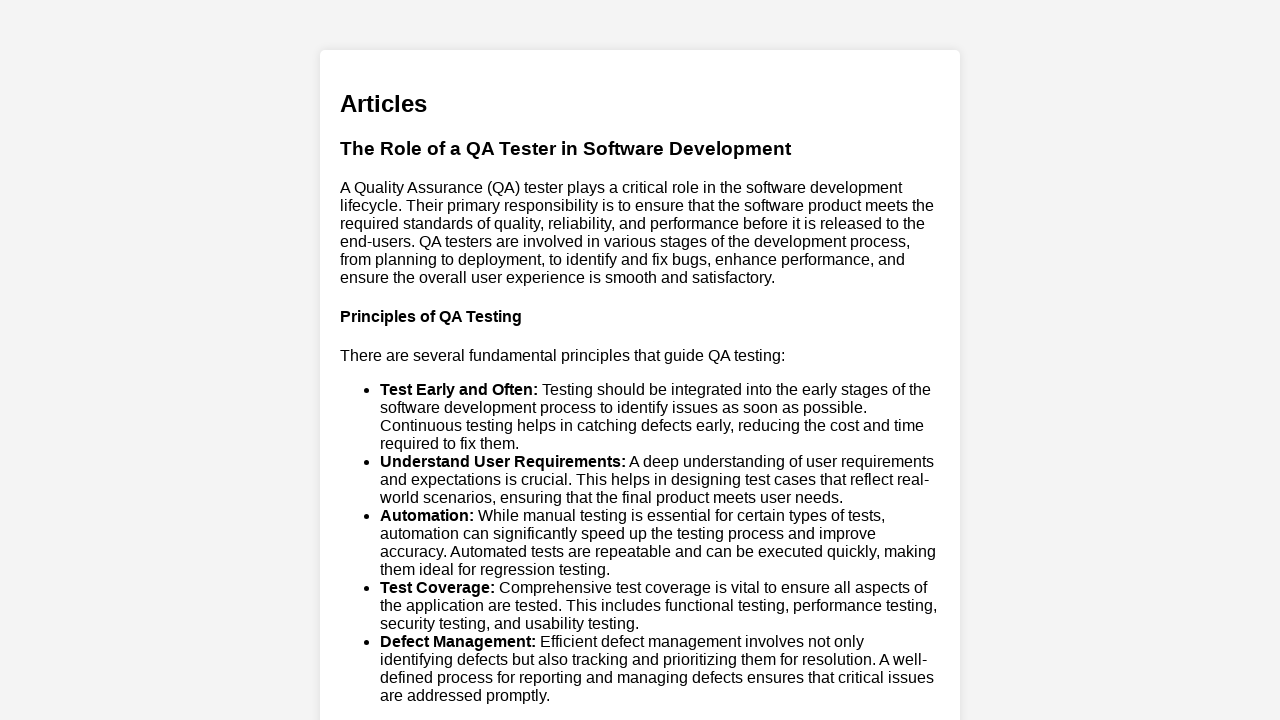

Waited for page to load (domcontentloaded)
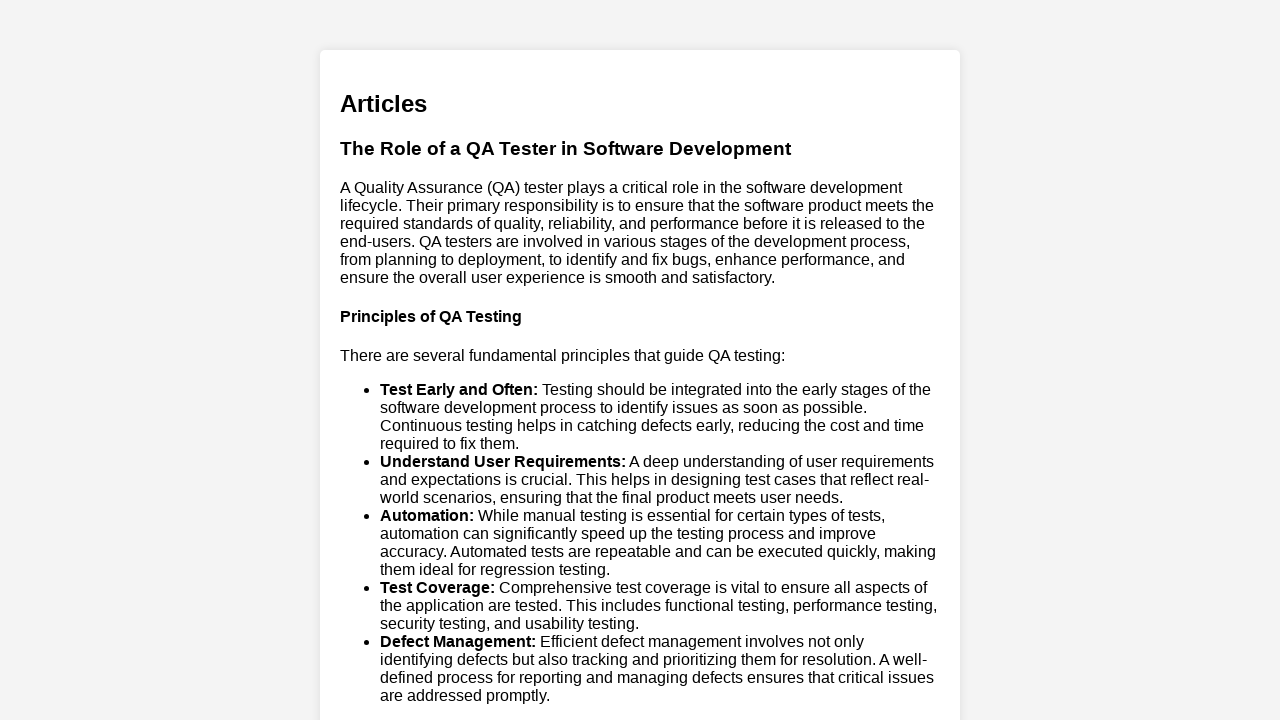

Retrieved page height via JavaScript evaluation
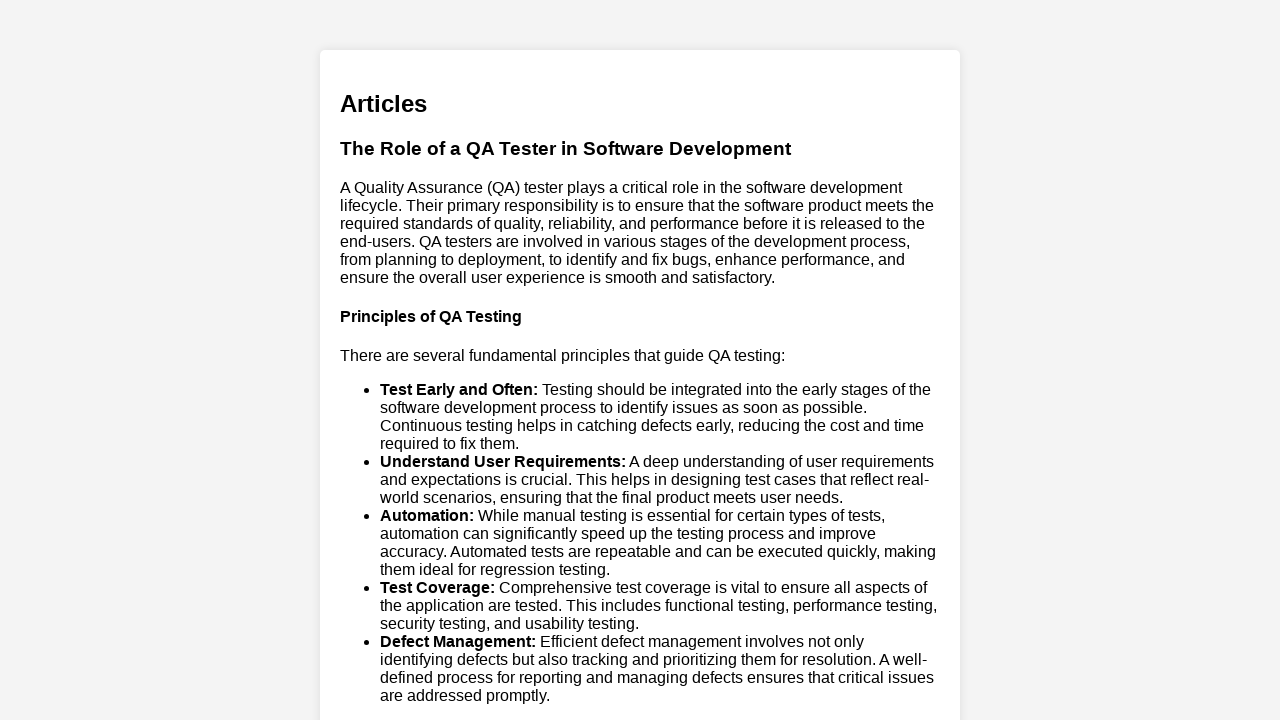

Scrolled down by 50 pixels
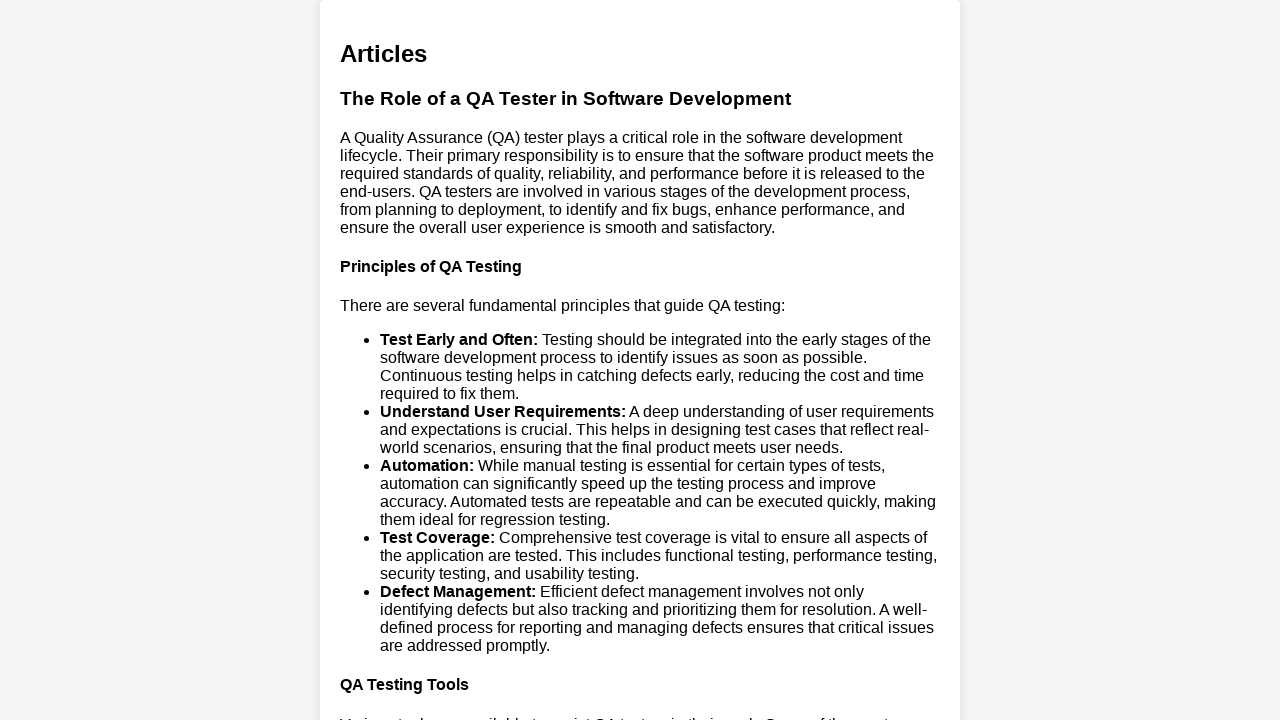

Waited 50ms for scroll animation
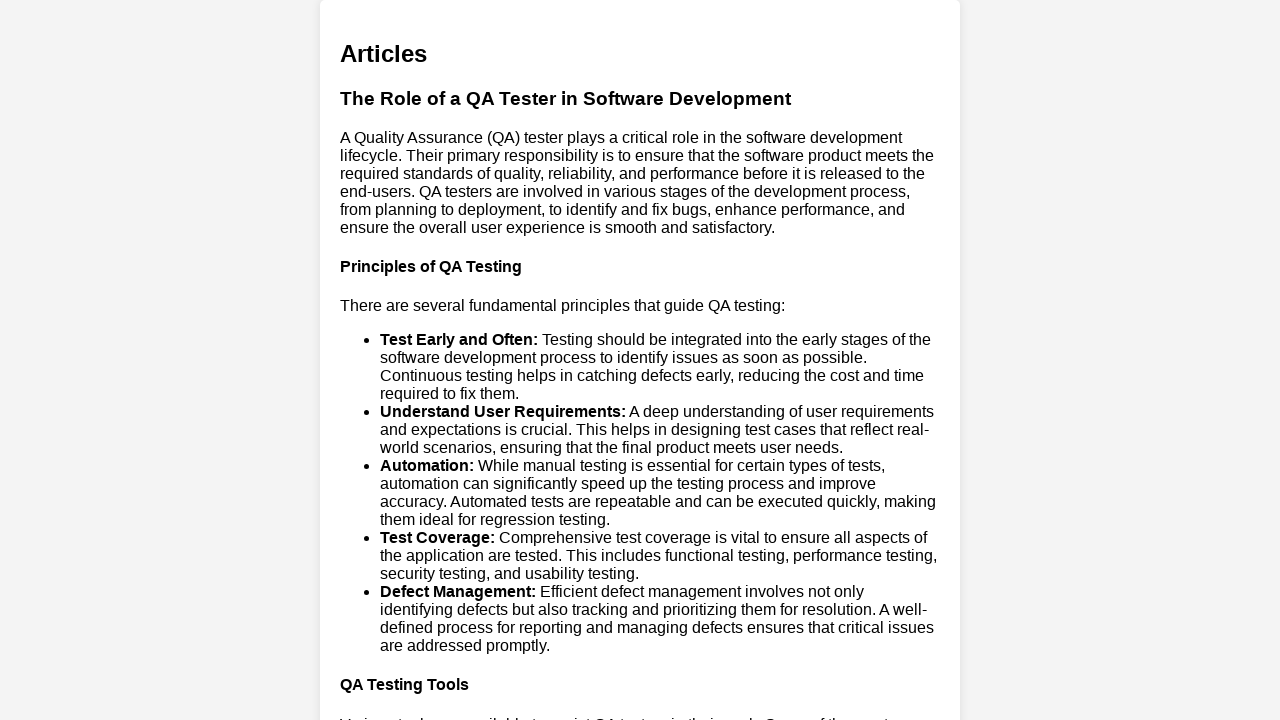

Scrolled down by 50 pixels
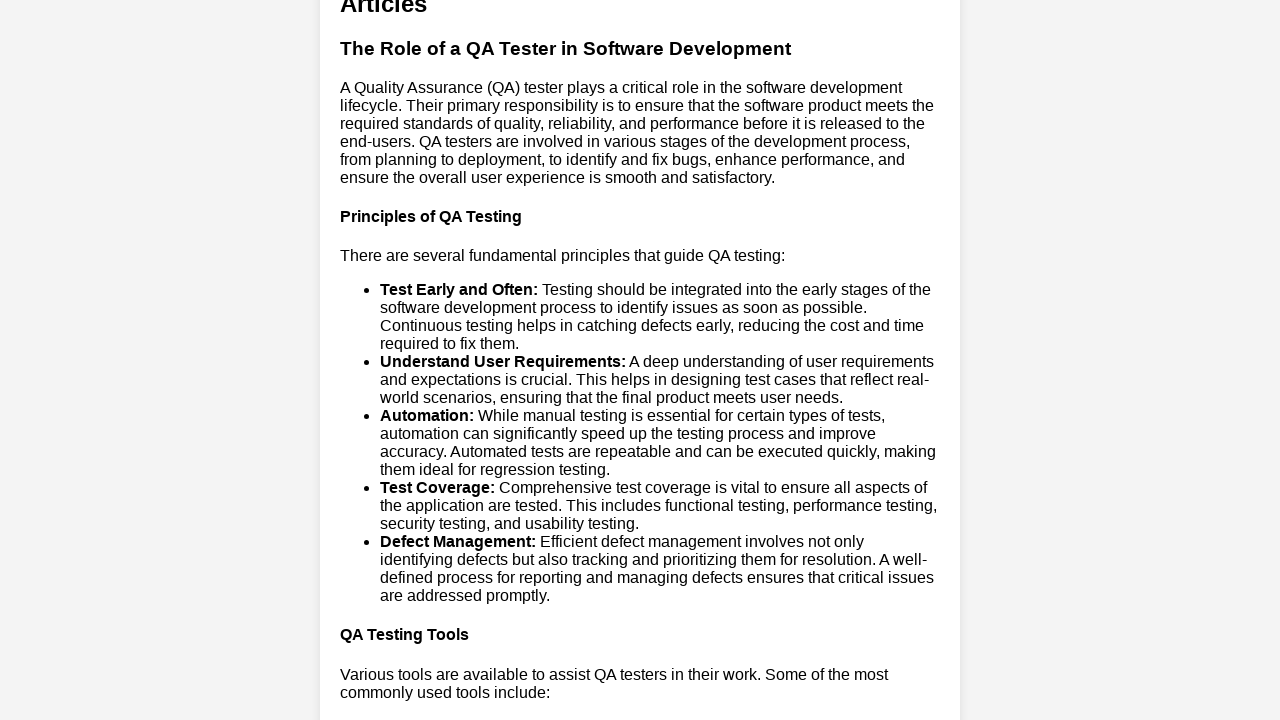

Waited 50ms for scroll animation
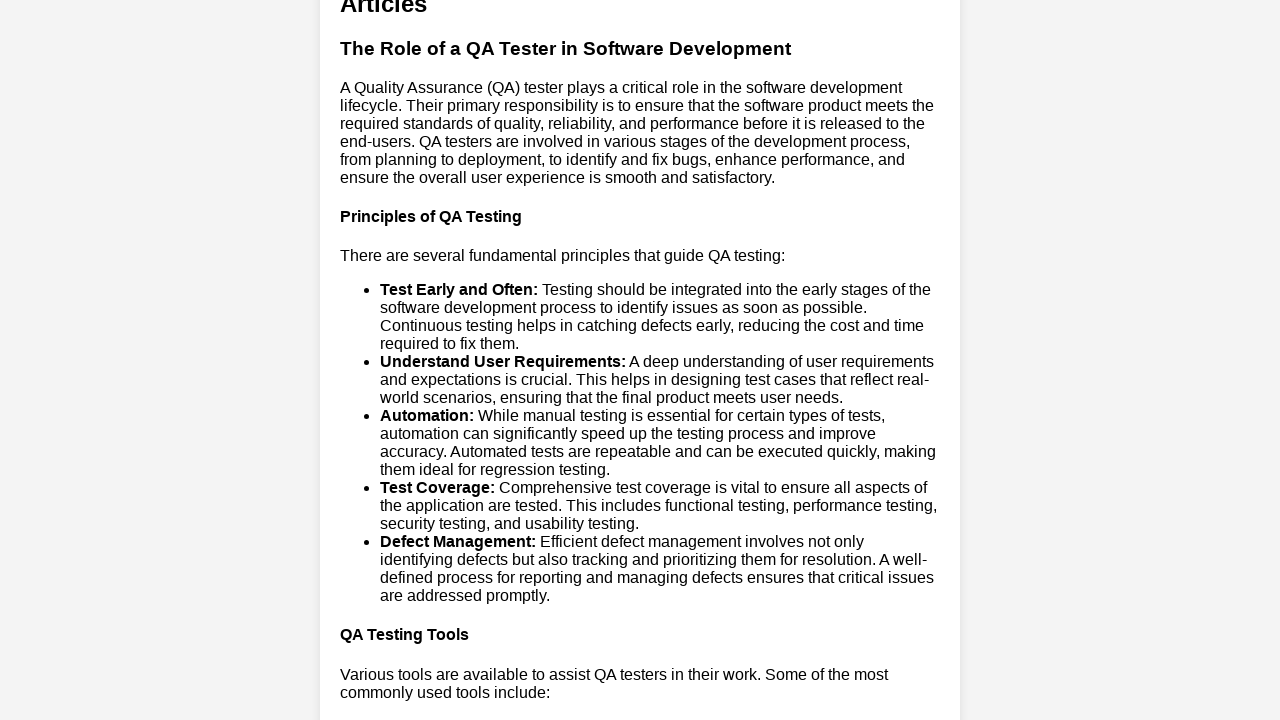

Scrolled down by 50 pixels
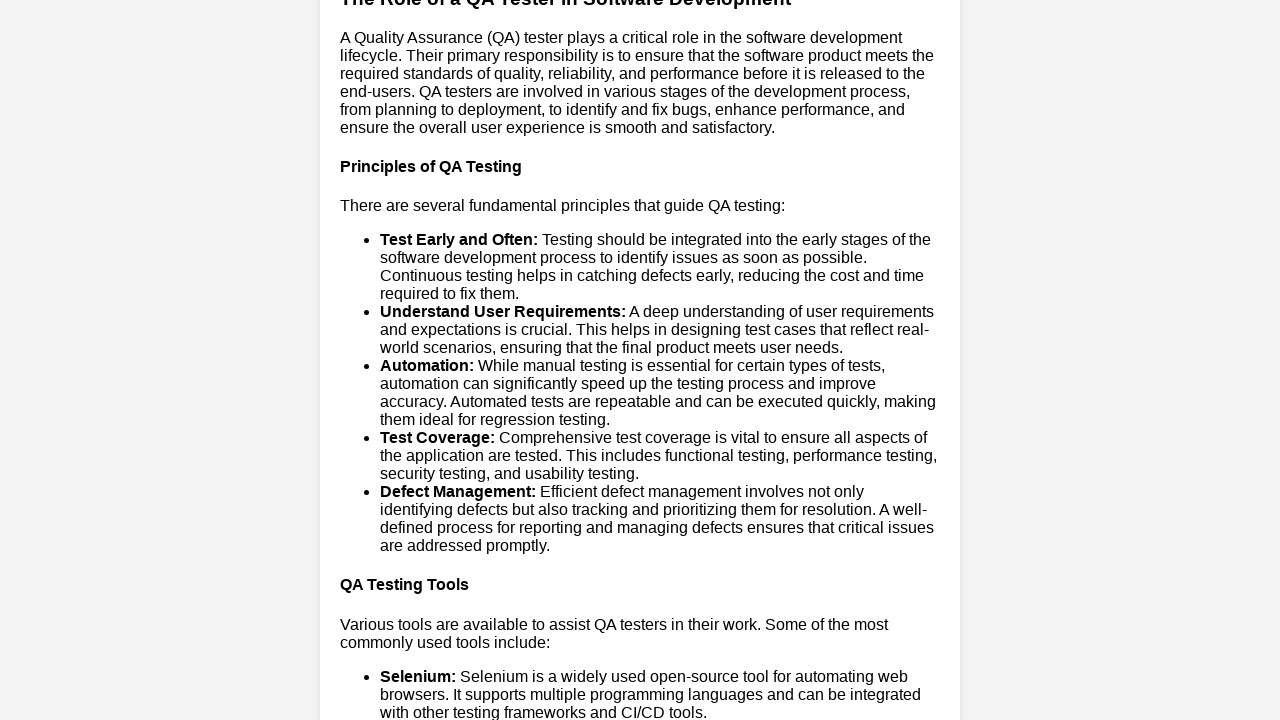

Waited 50ms for scroll animation
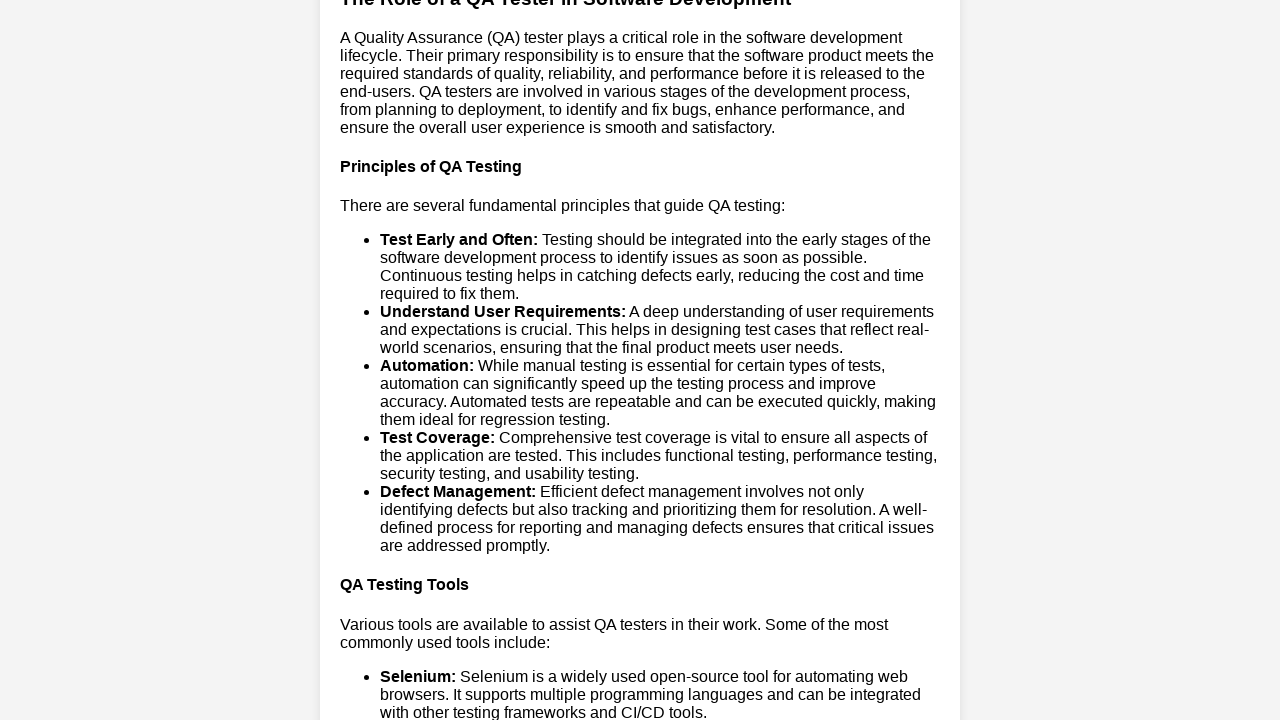

Scrolled down by 50 pixels
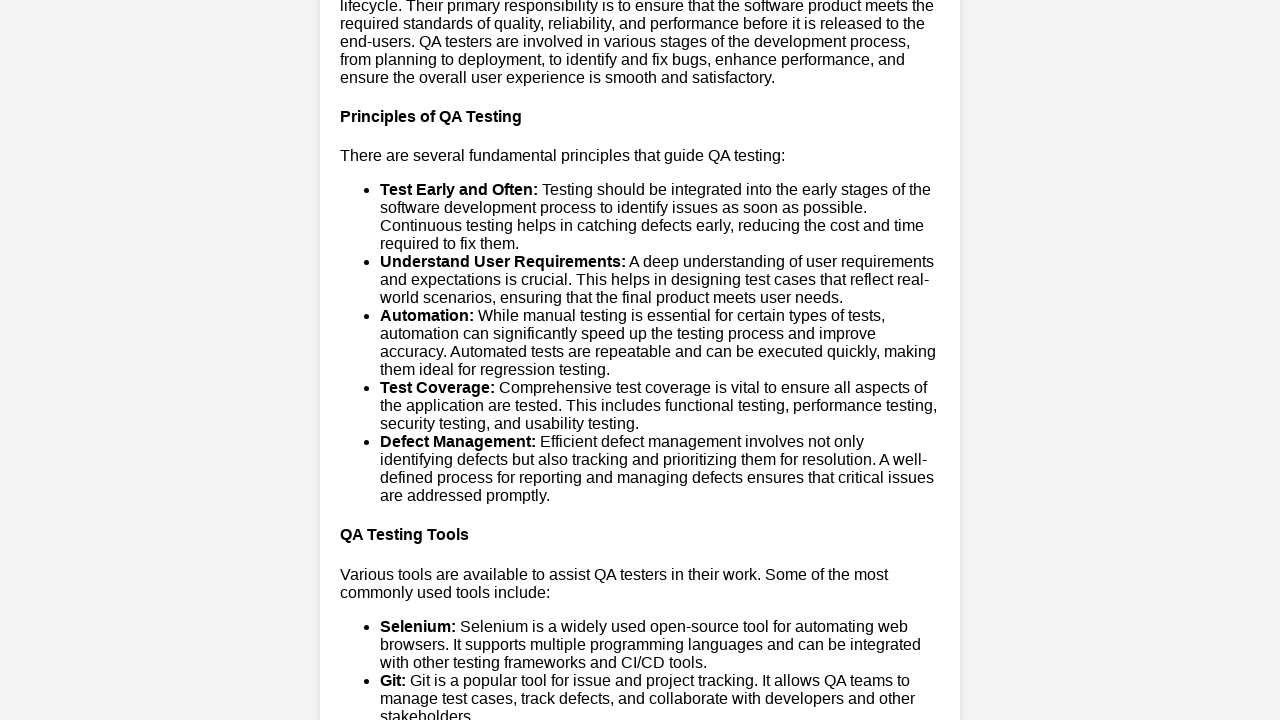

Waited 50ms for scroll animation
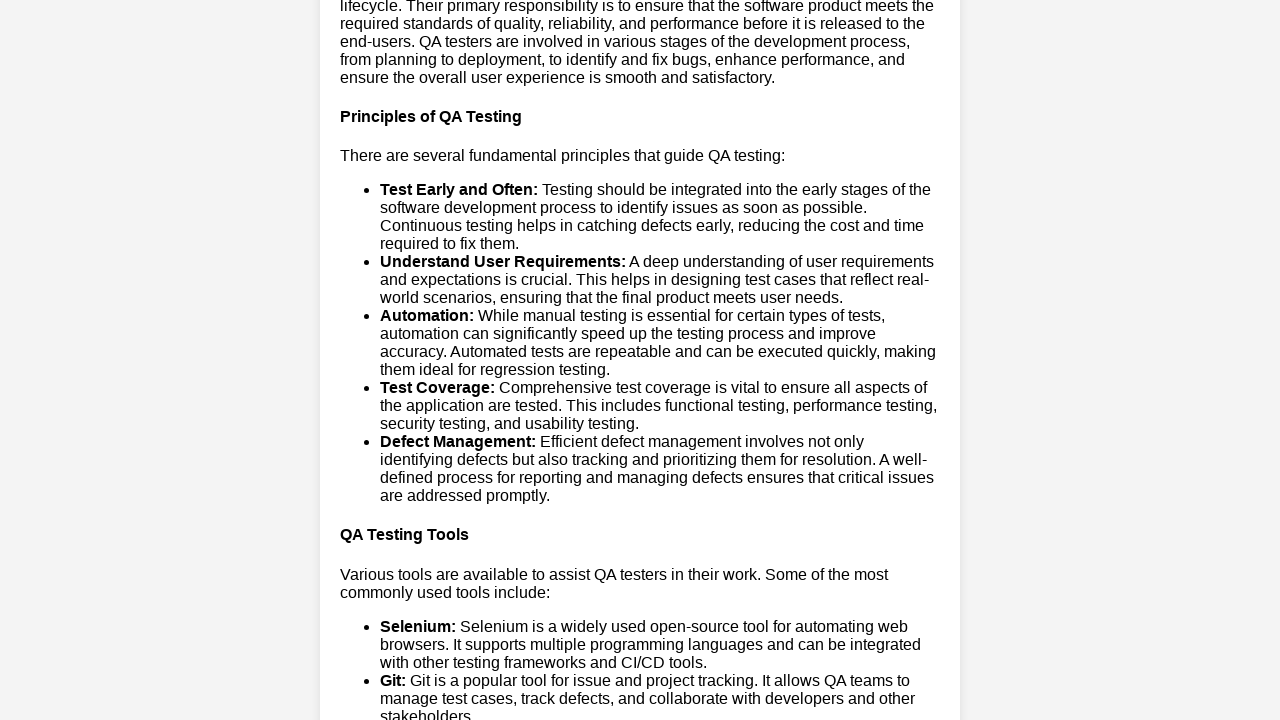

Scrolled down by 50 pixels
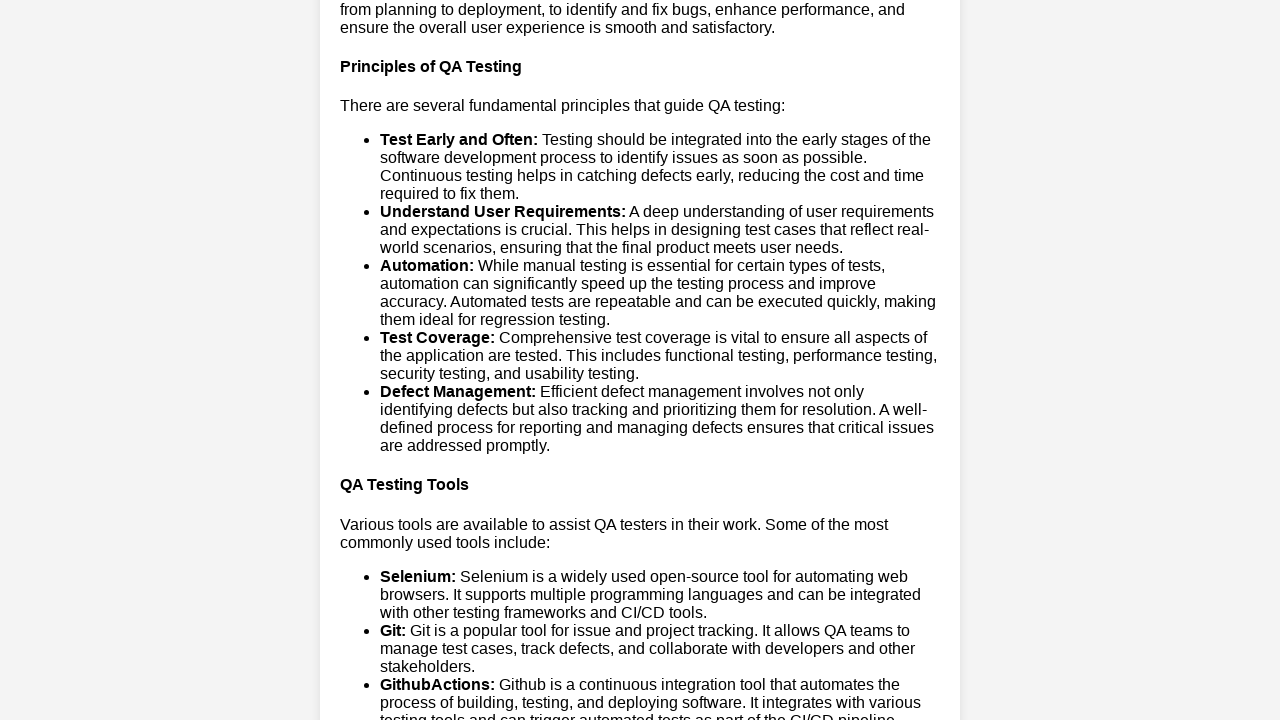

Waited 50ms for scroll animation
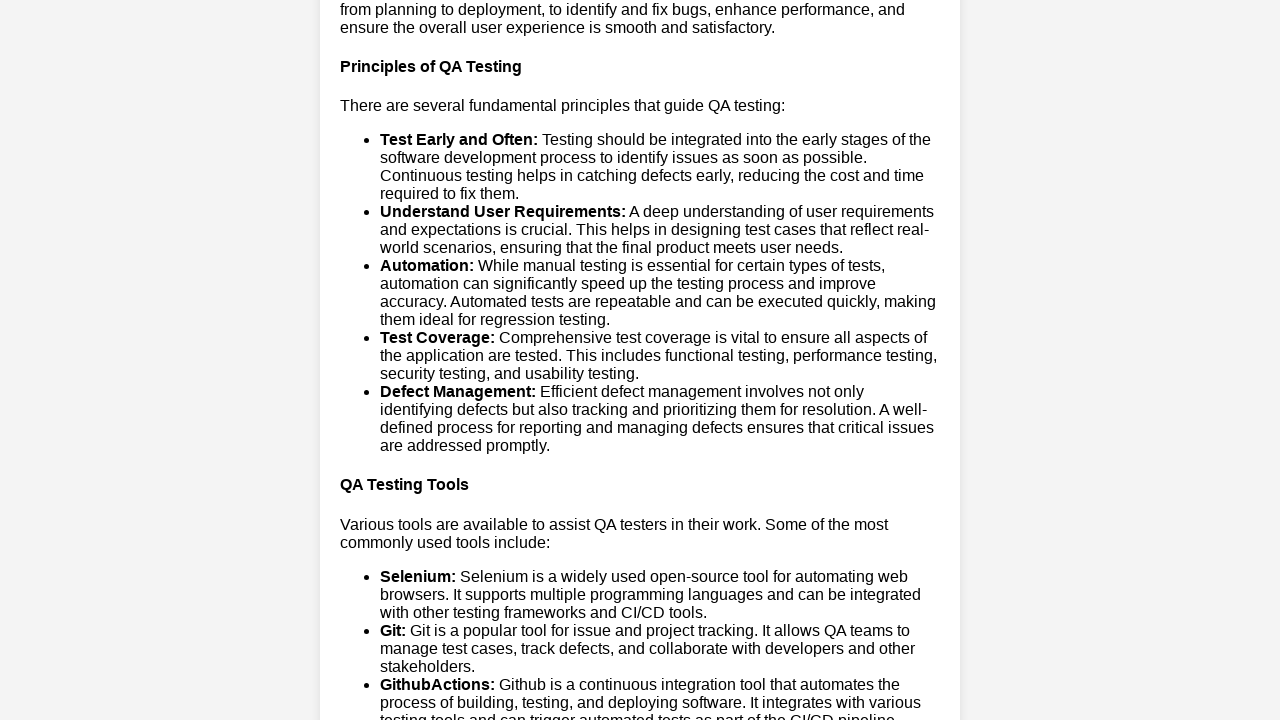

Scrolled down by 50 pixels
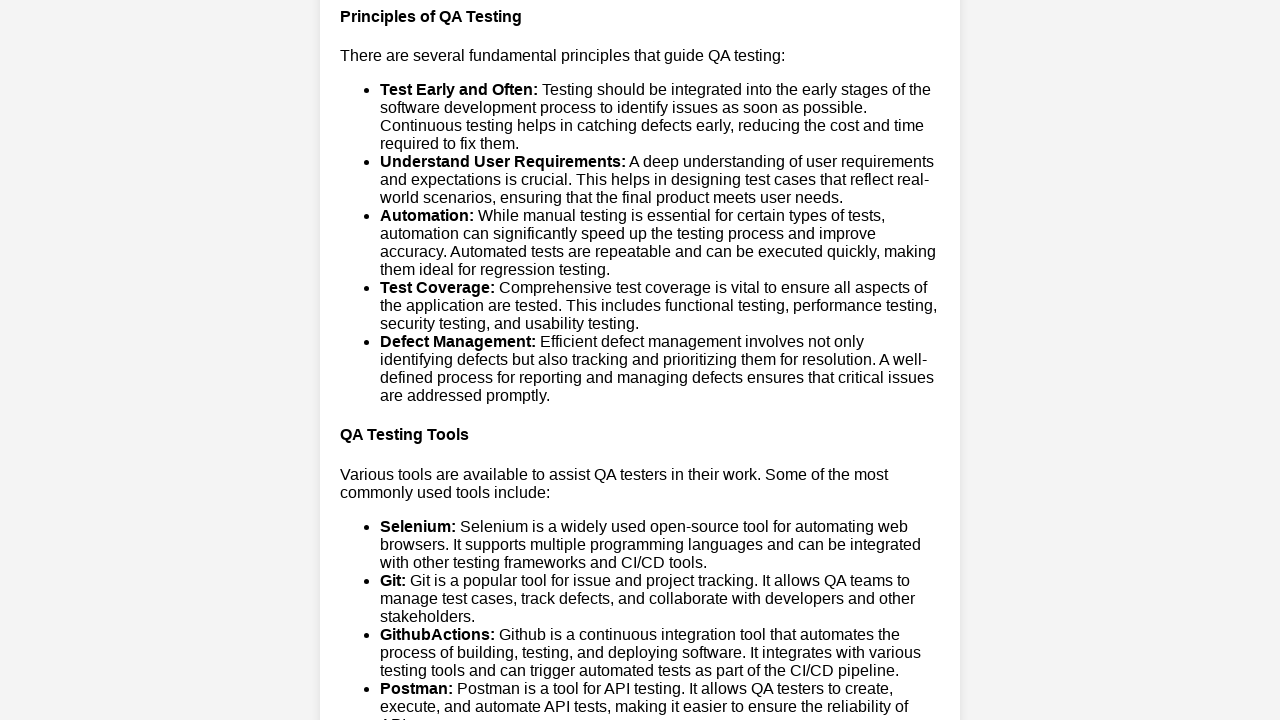

Waited 50ms for scroll animation
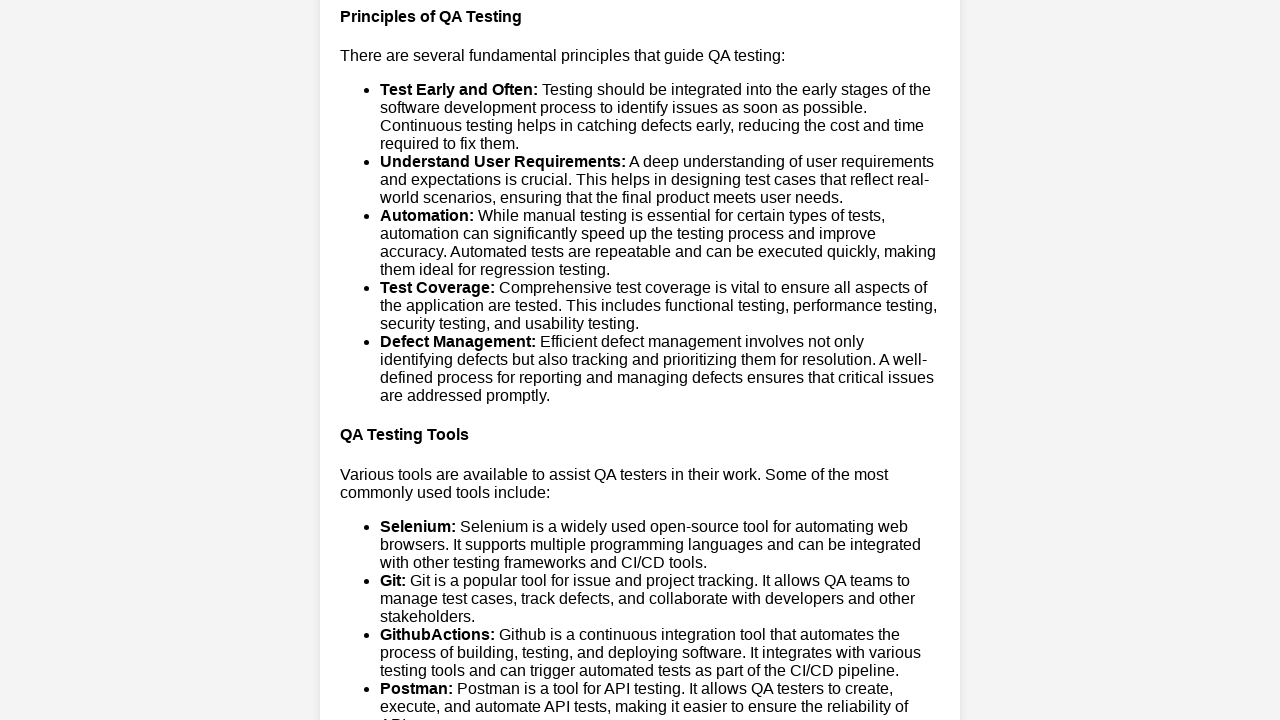

Scrolled down by 50 pixels
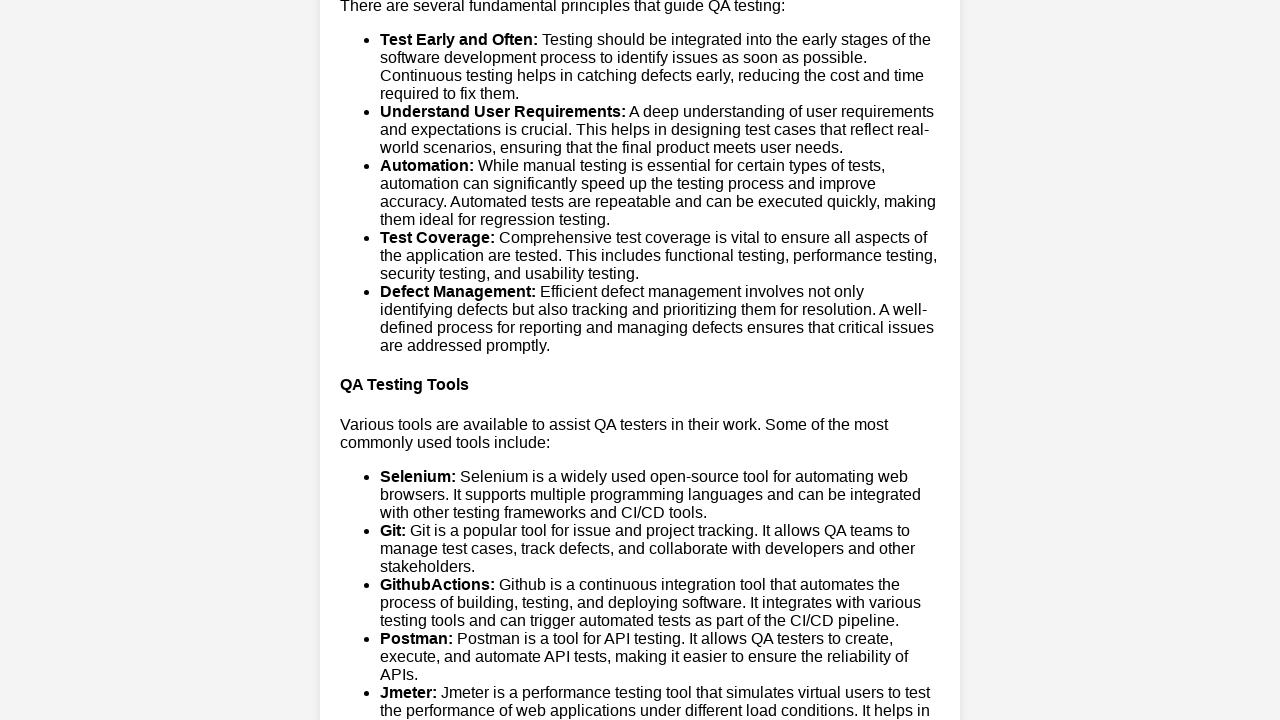

Waited 50ms for scroll animation
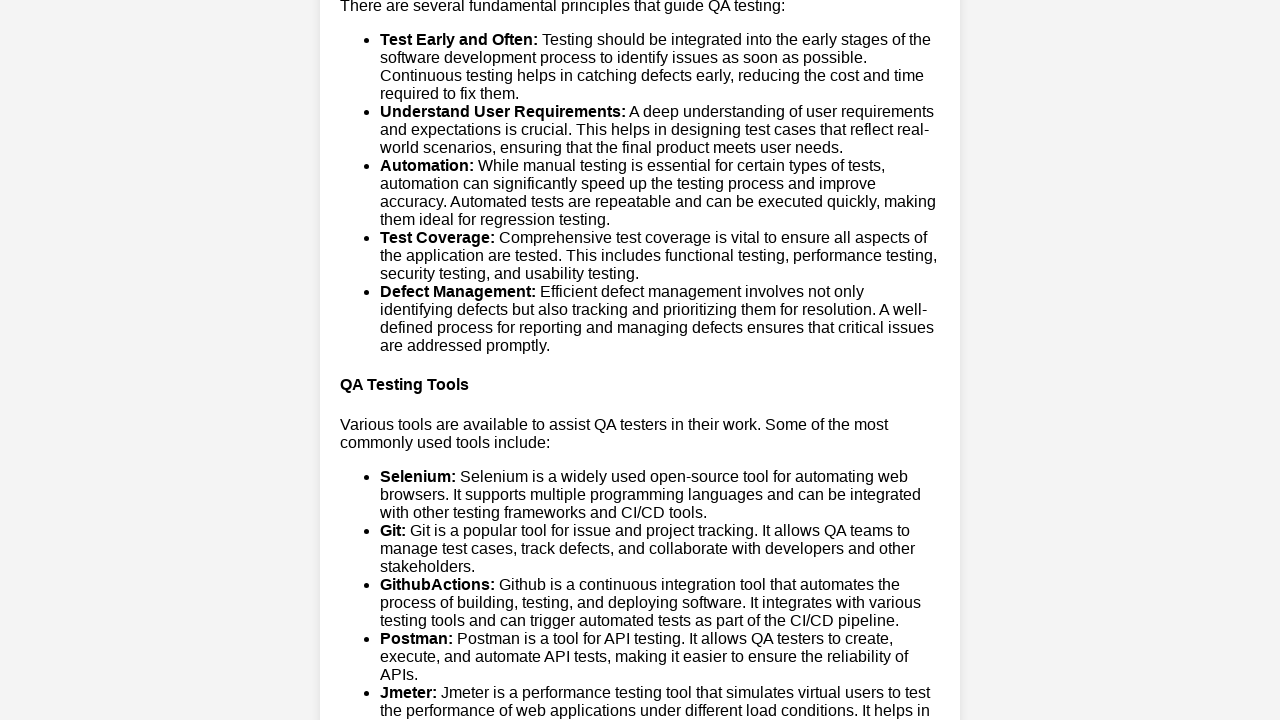

Scrolled down by 50 pixels
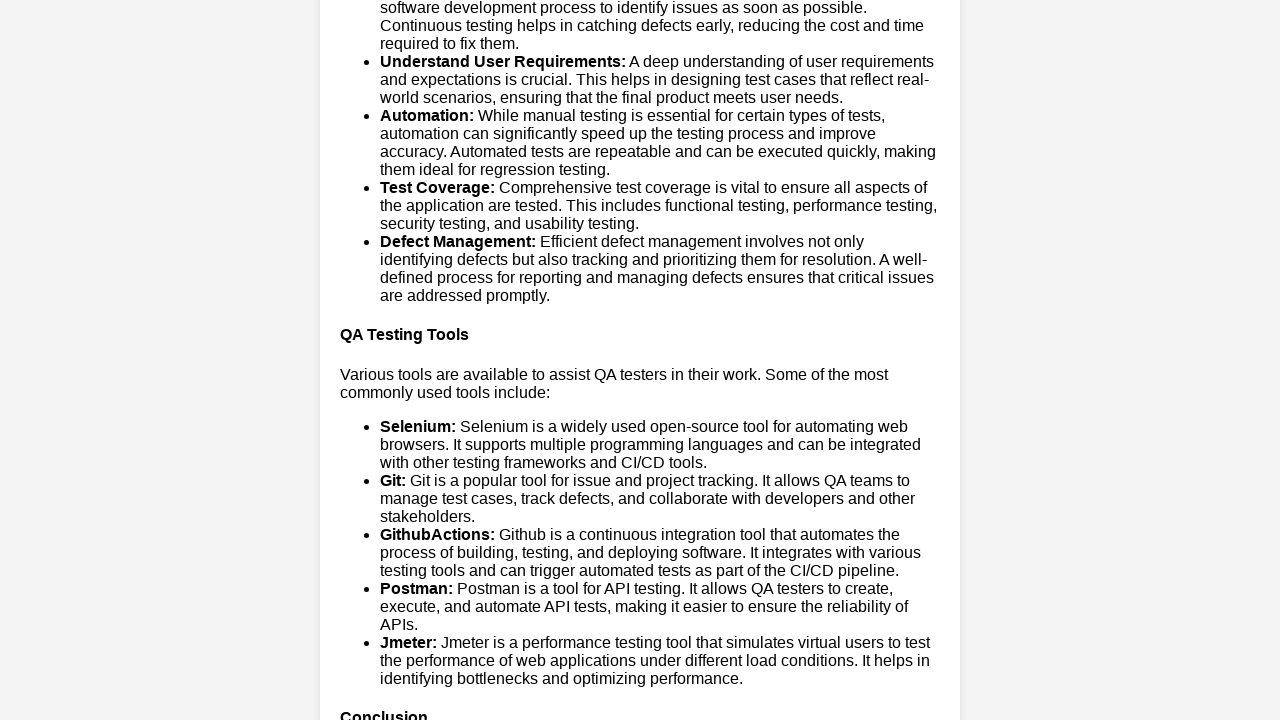

Waited 50ms for scroll animation
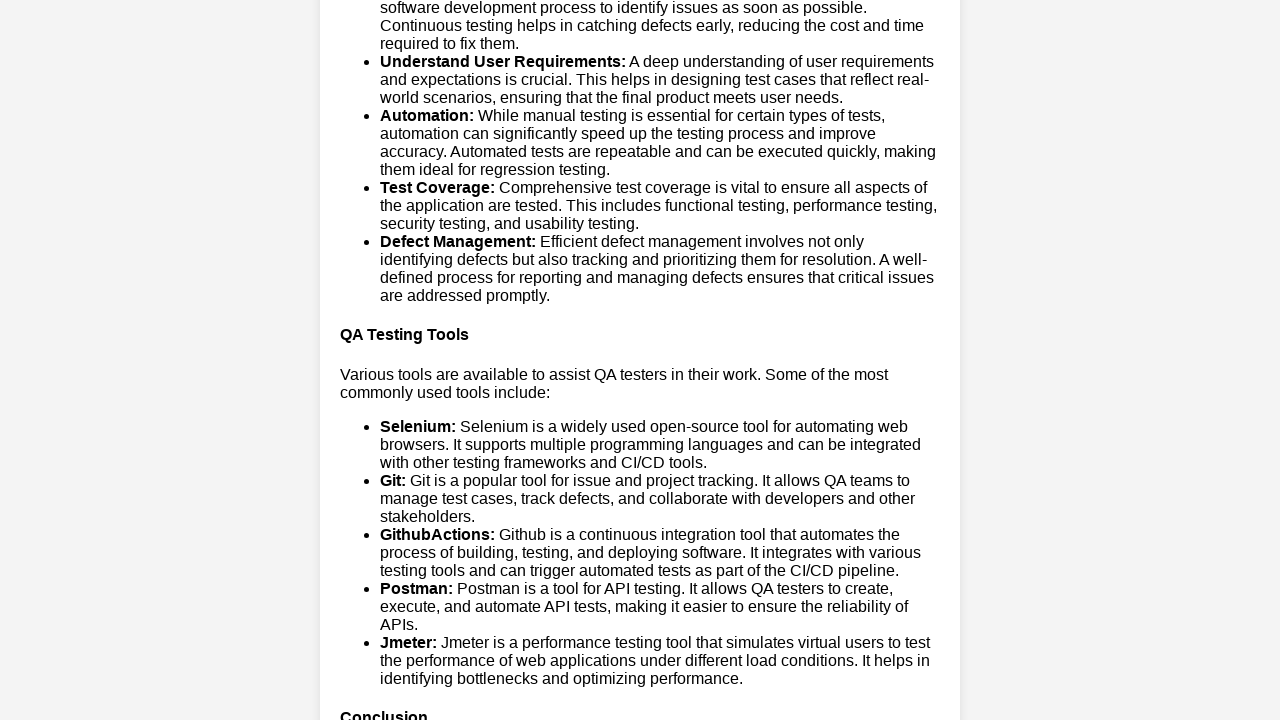

Scrolled down by 50 pixels
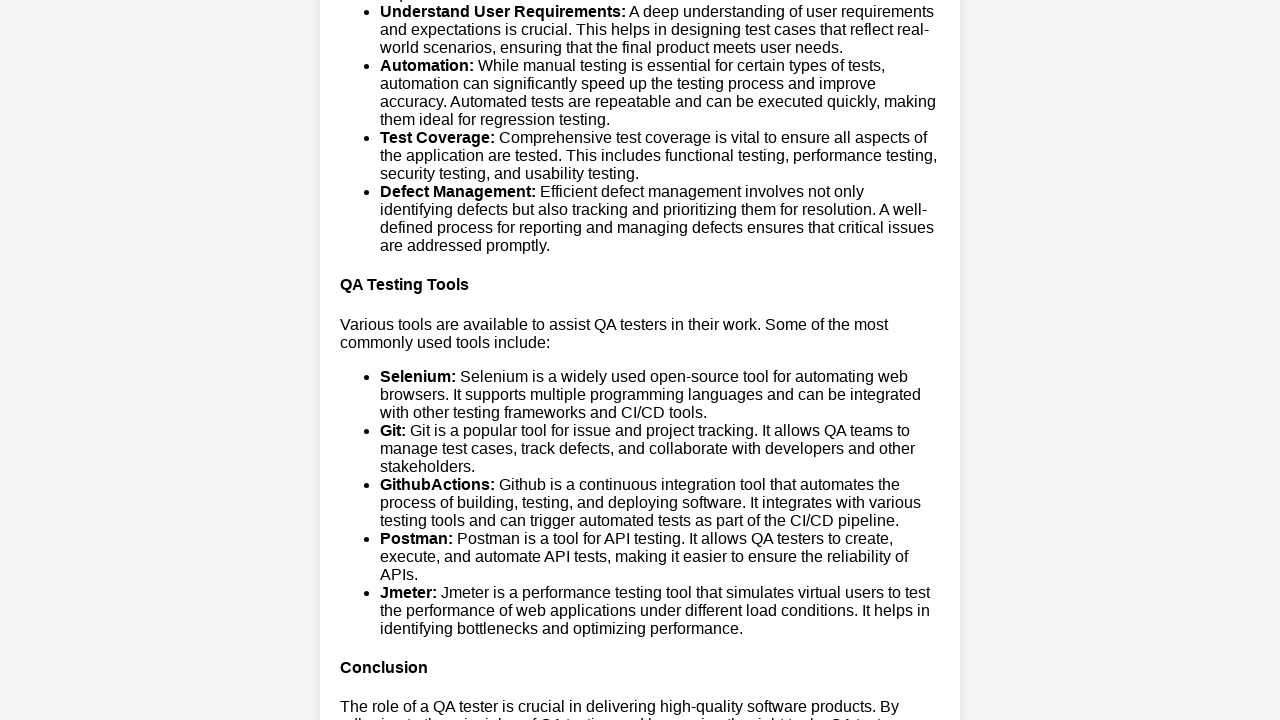

Waited 50ms for scroll animation
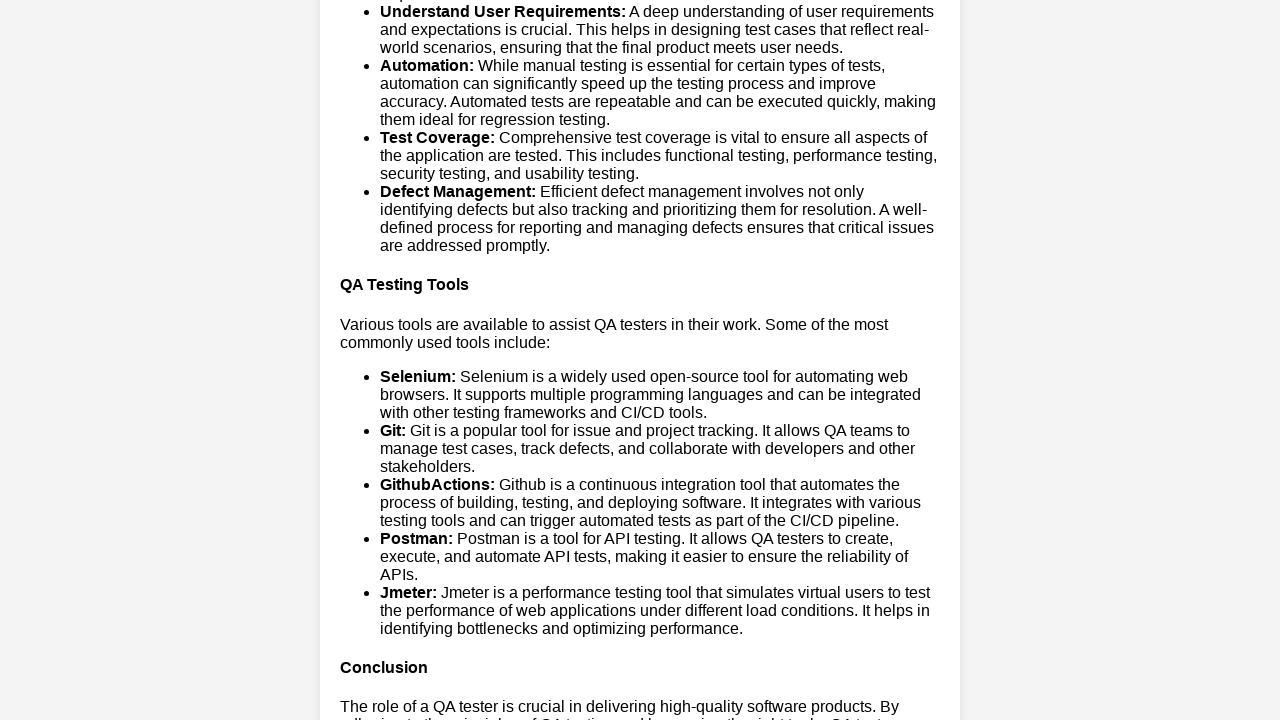

Scrolled down by 50 pixels
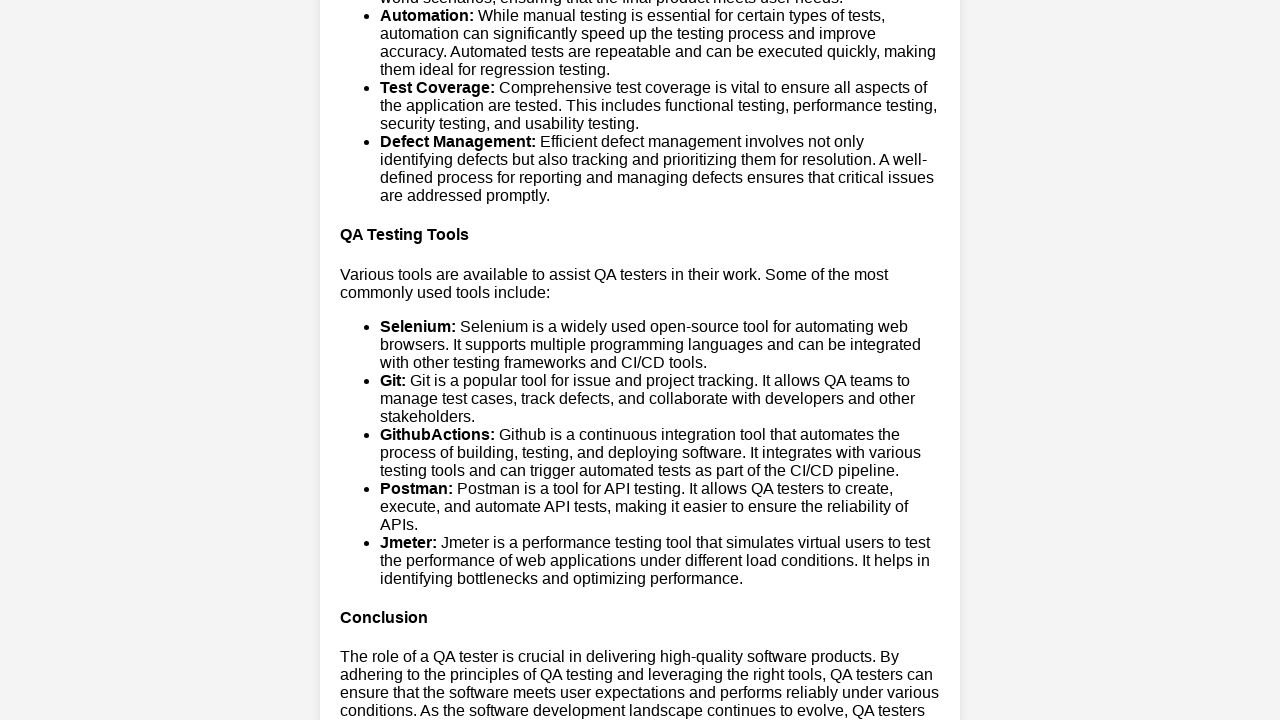

Waited 50ms for scroll animation
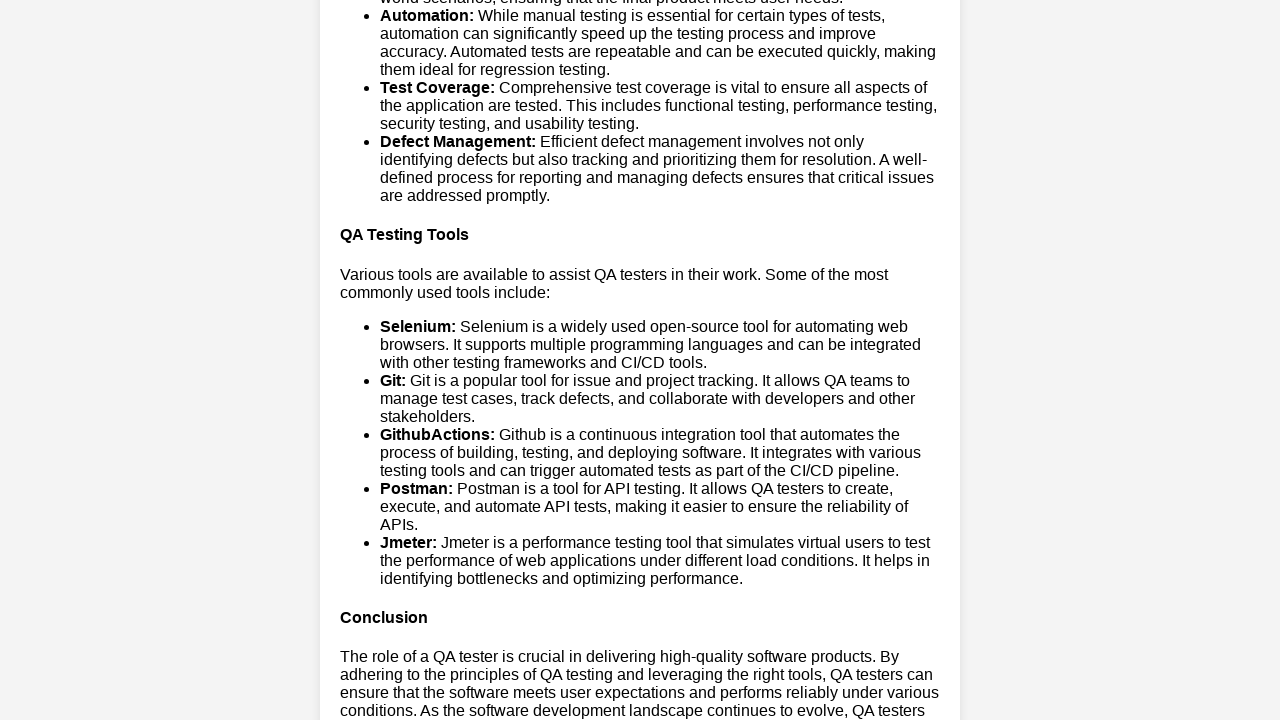

Scrolled down by 50 pixels
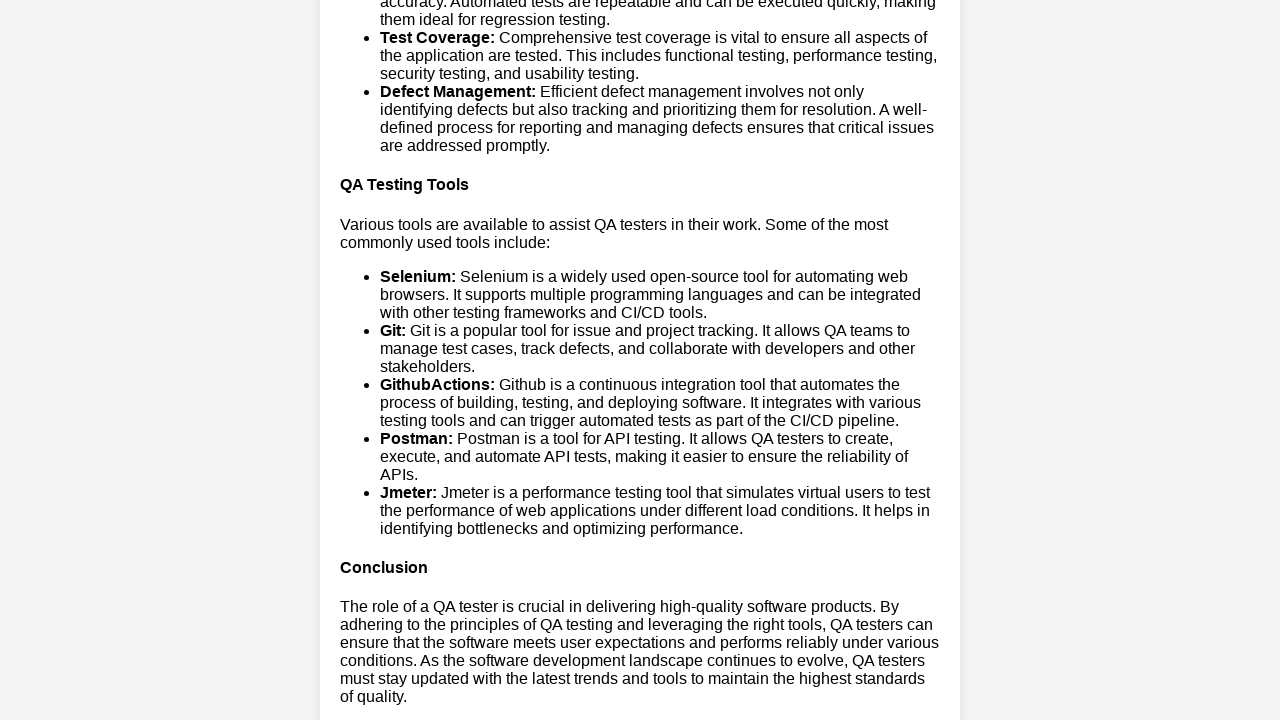

Waited 50ms for scroll animation
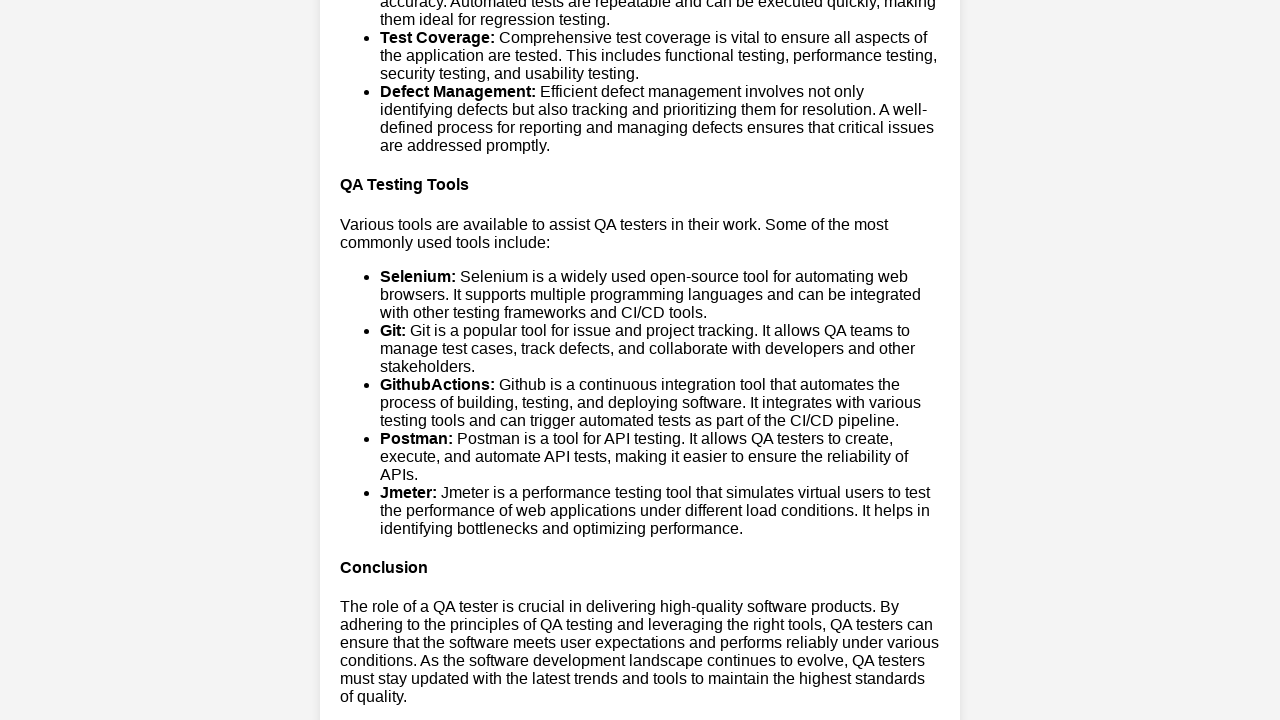

Scrolled down by 50 pixels
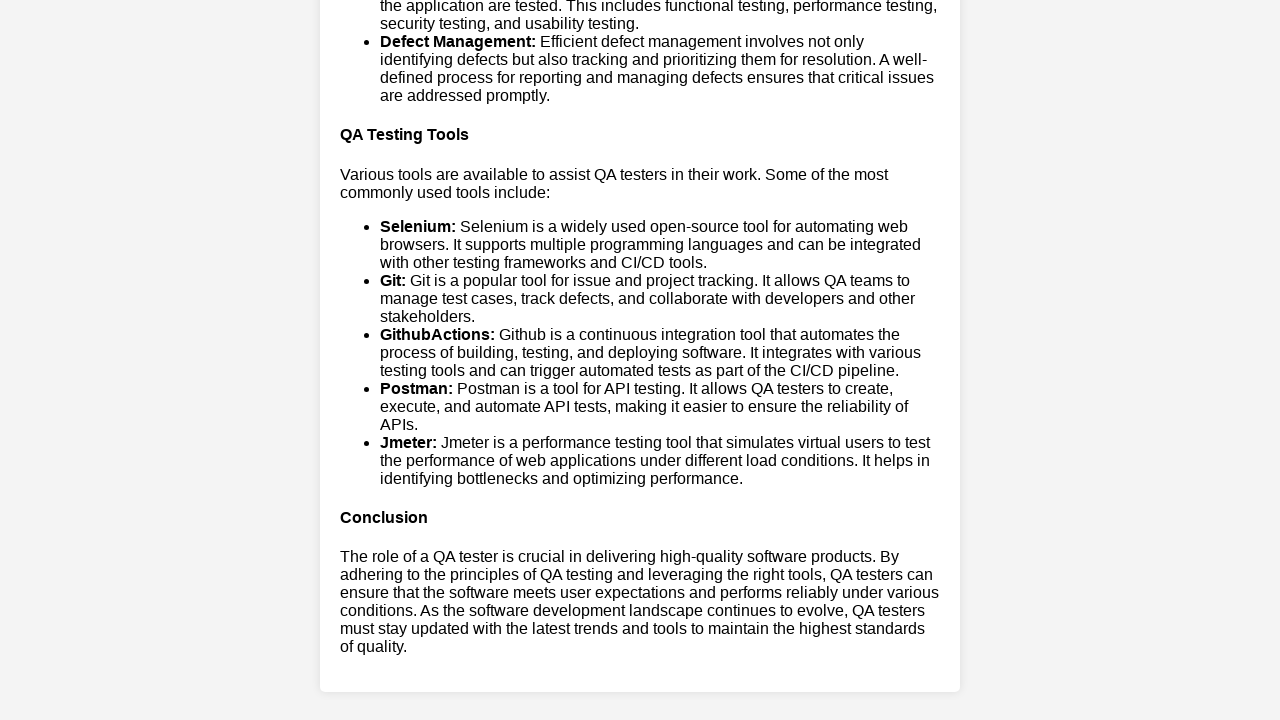

Waited 50ms for scroll animation
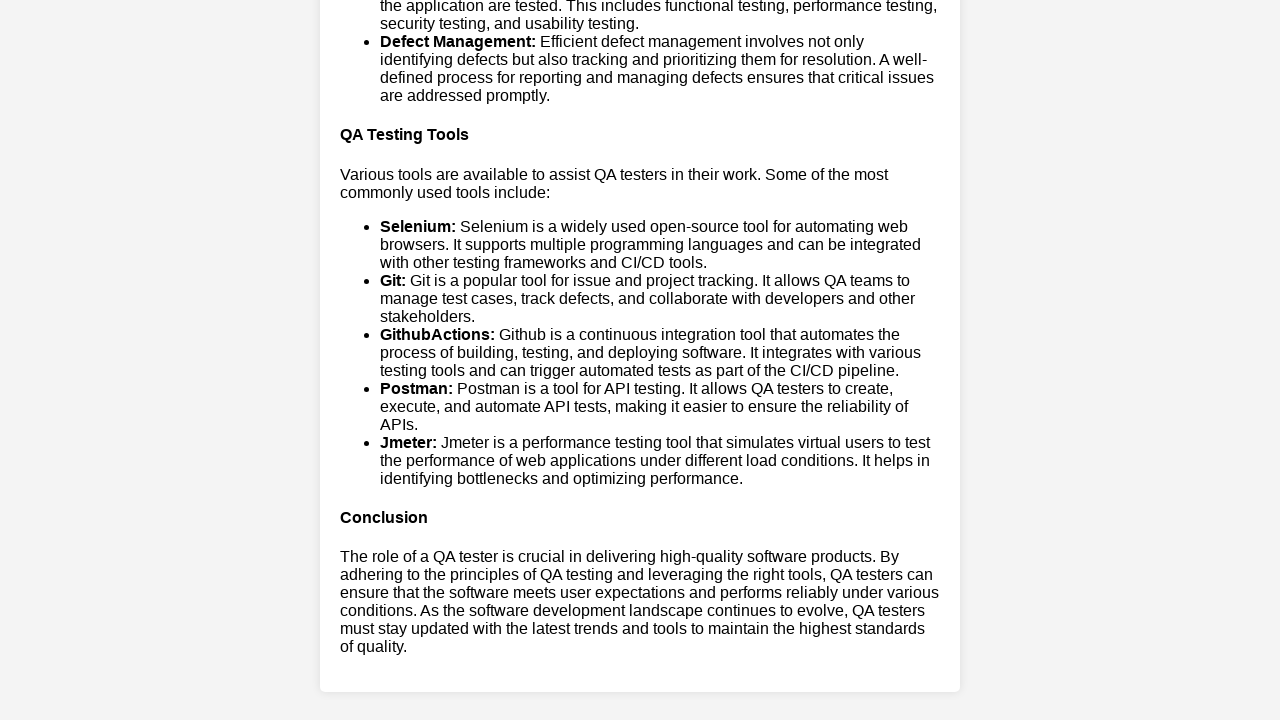

Scrolled down by 50 pixels
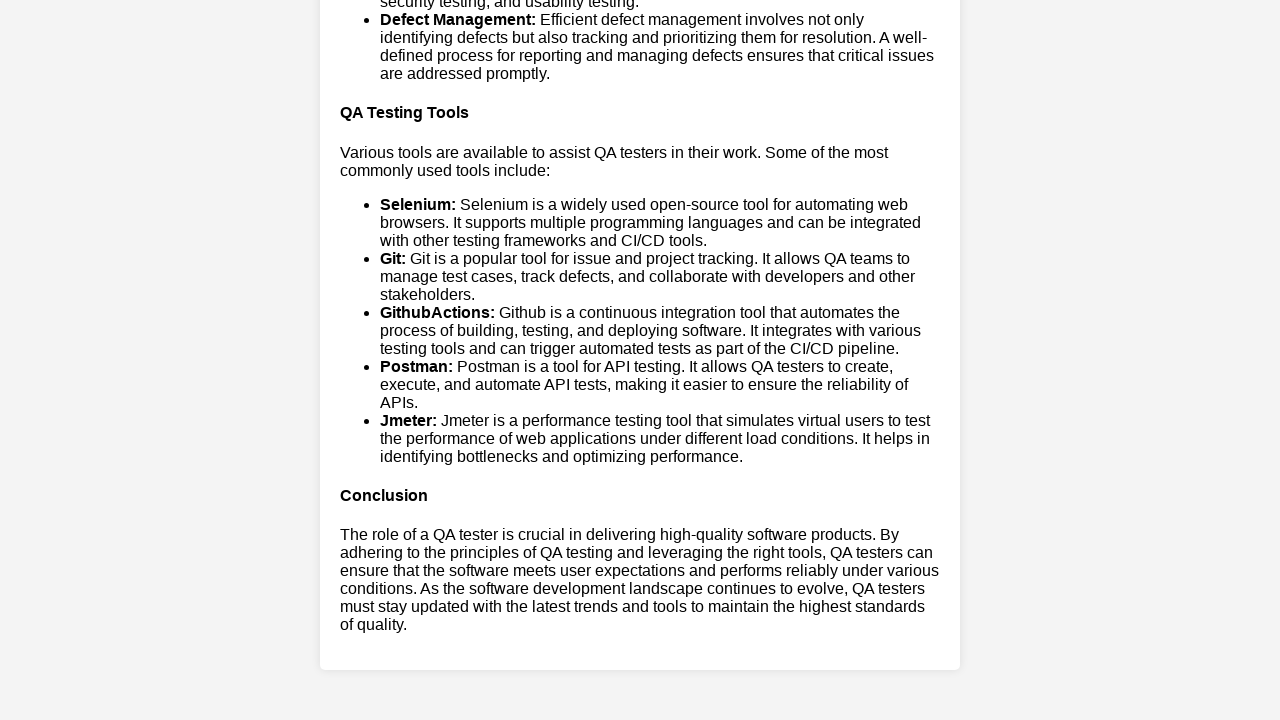

Waited 50ms for scroll animation
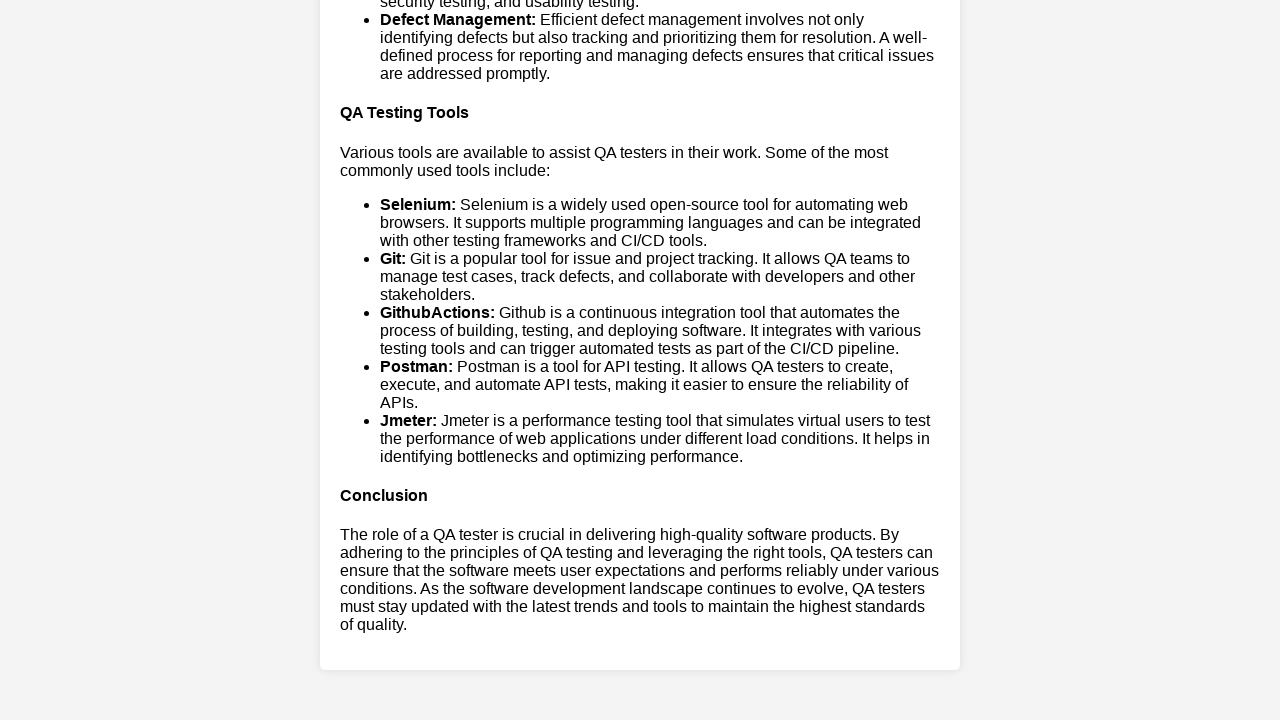

Scrolled down by 50 pixels
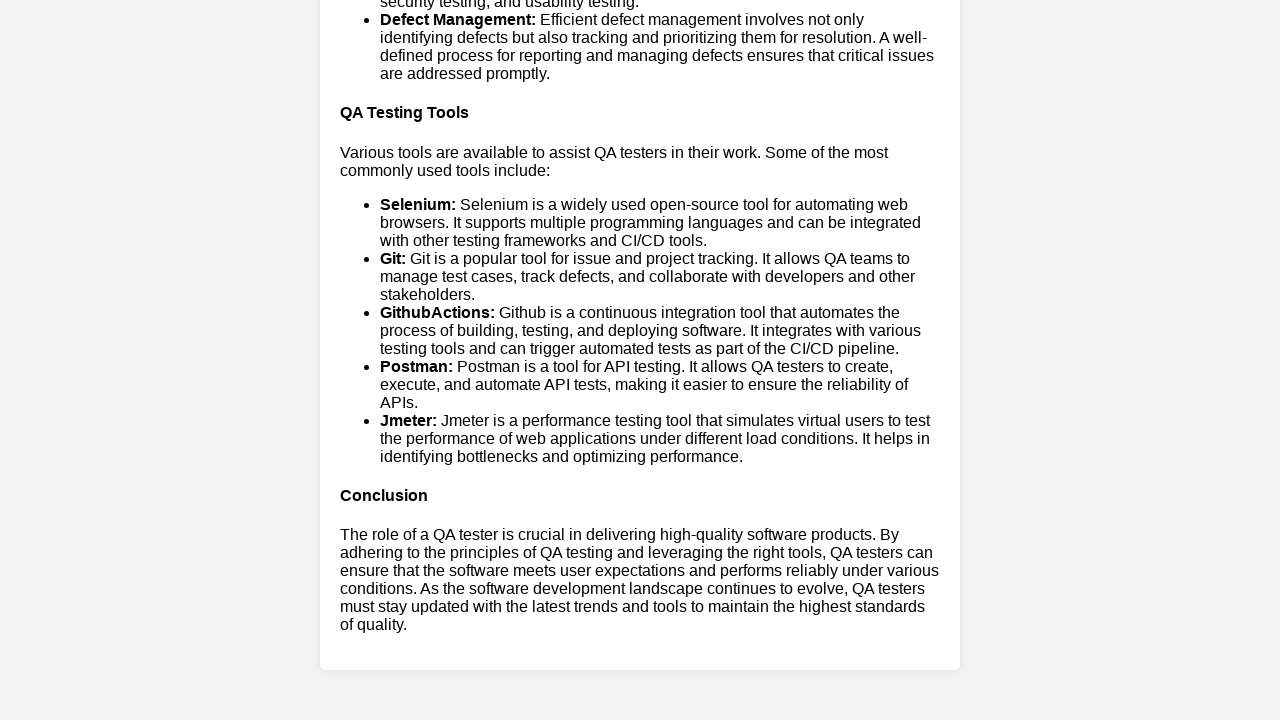

Waited 50ms for scroll animation
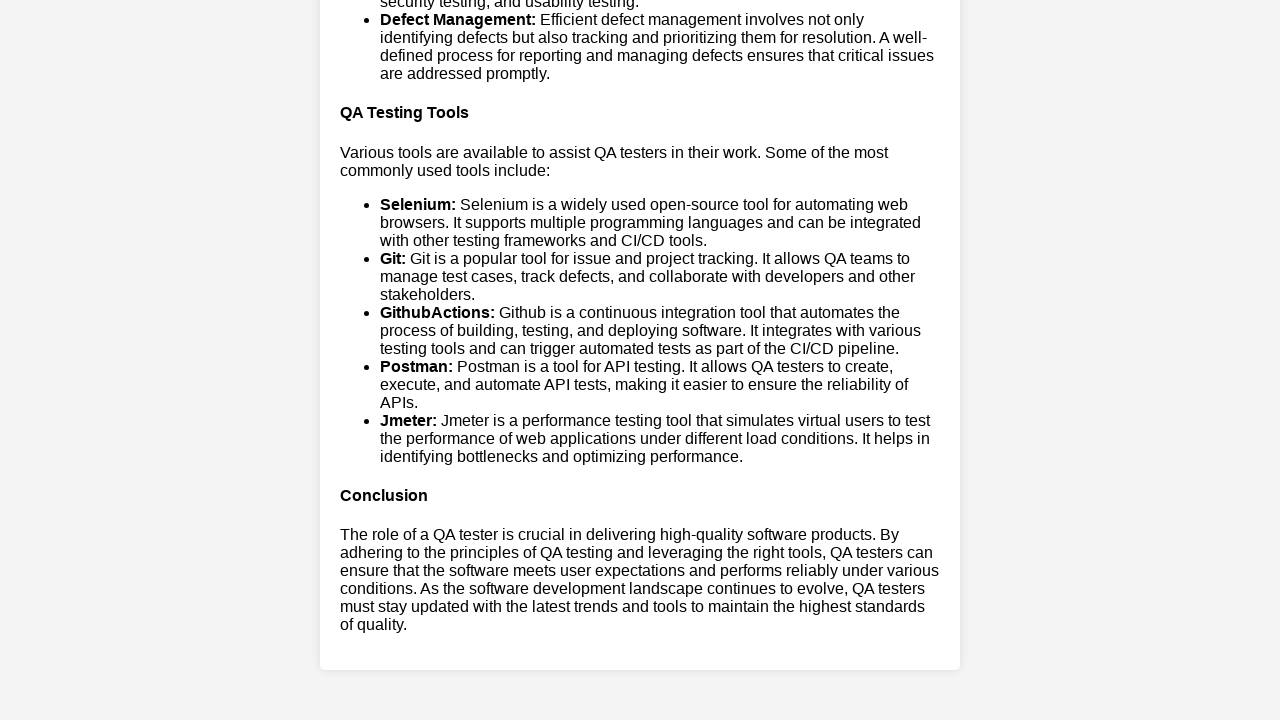

Scrolled down by 50 pixels
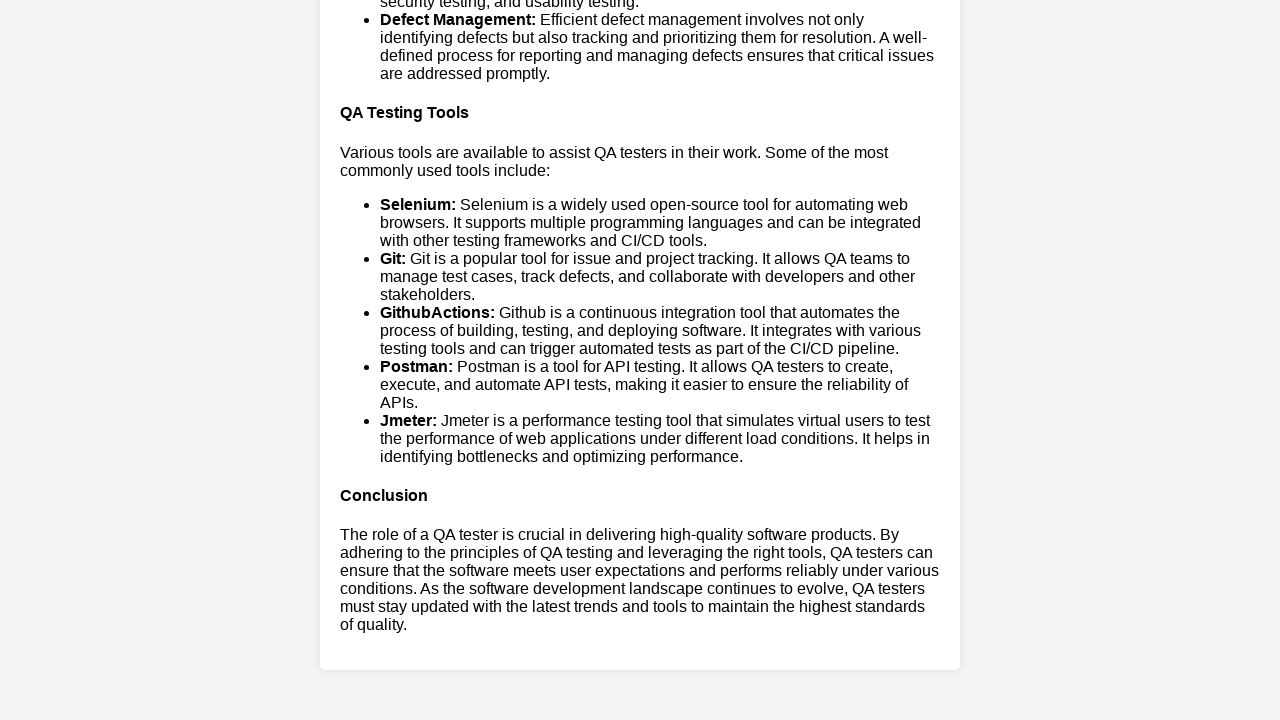

Waited 50ms for scroll animation
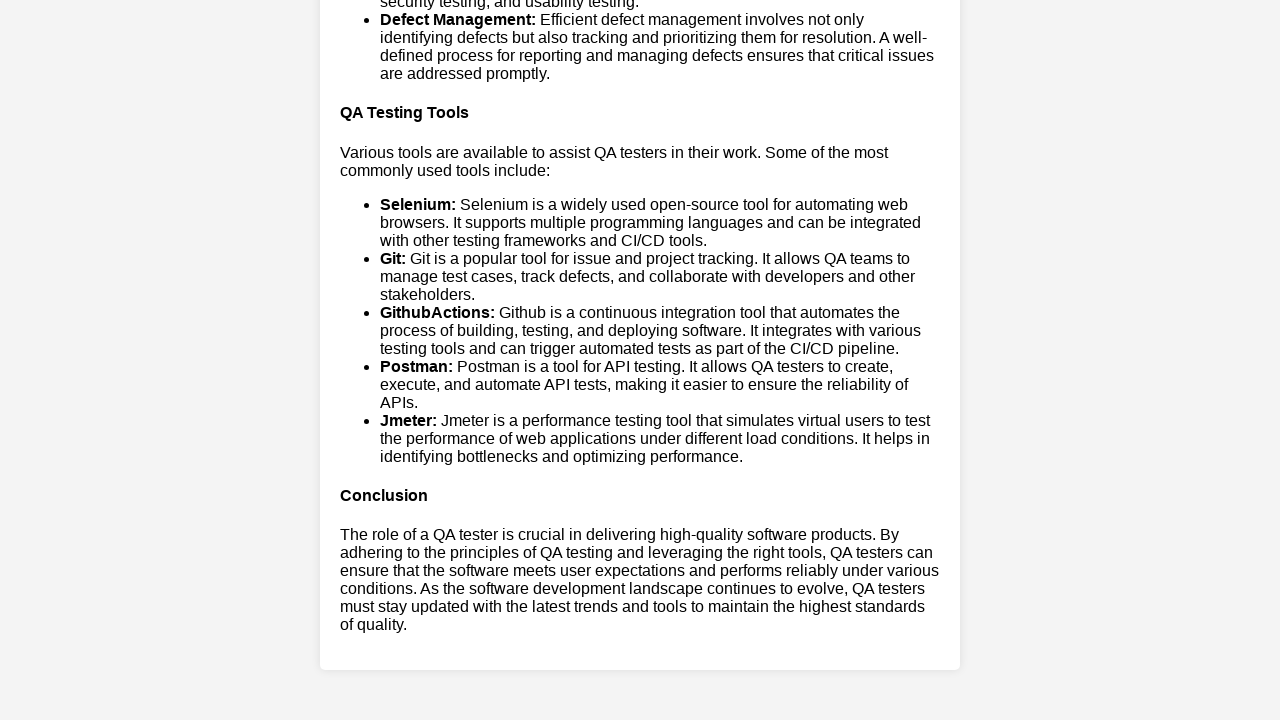

Scrolled down by 50 pixels
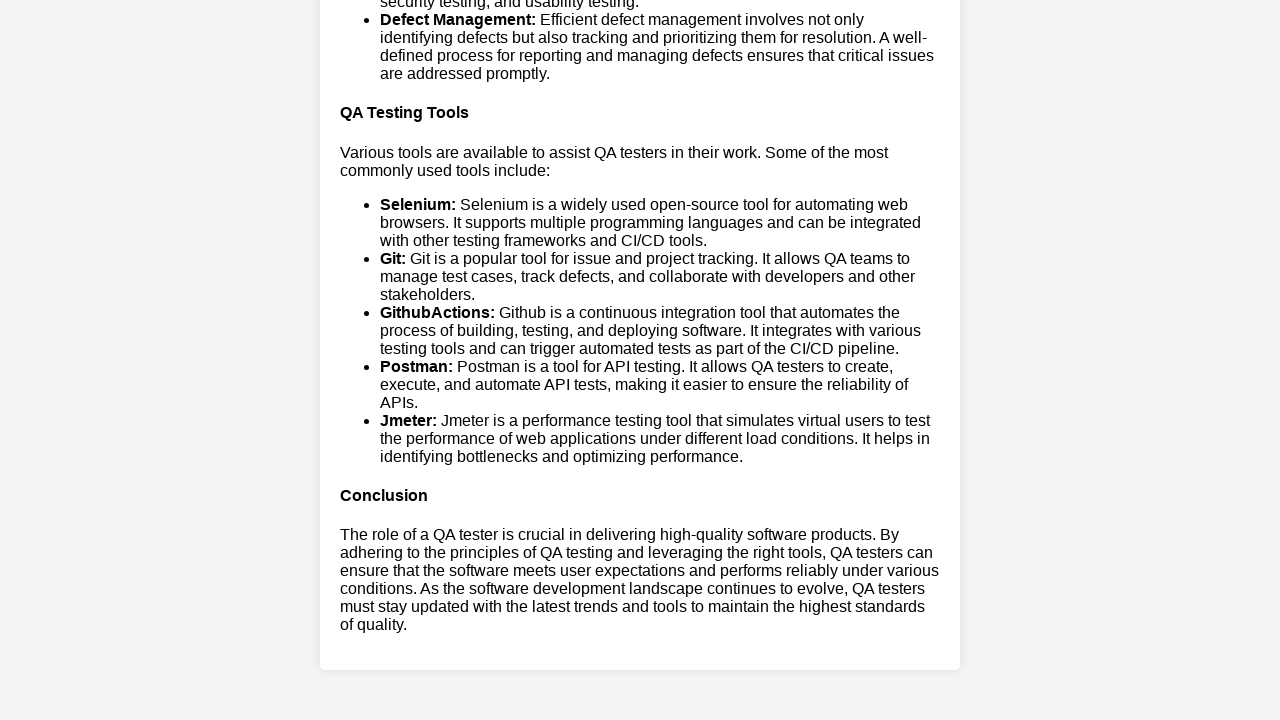

Waited 50ms for scroll animation
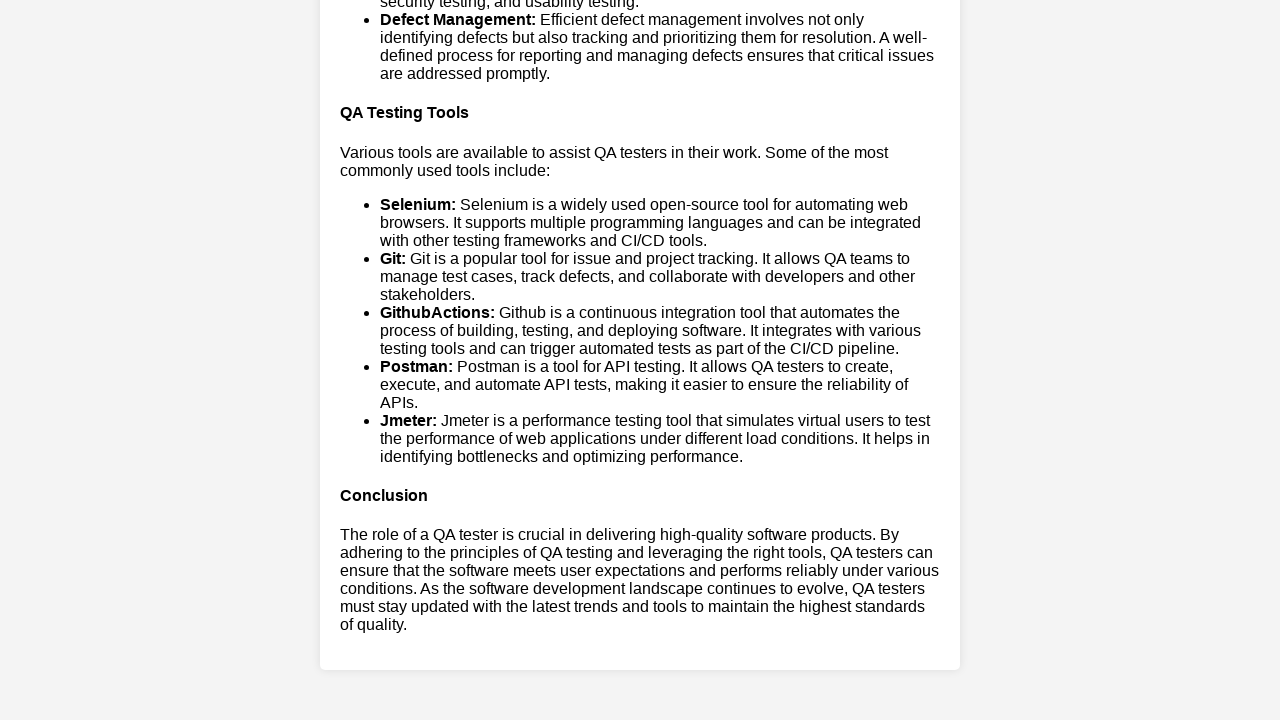

Scrolled down by 50 pixels
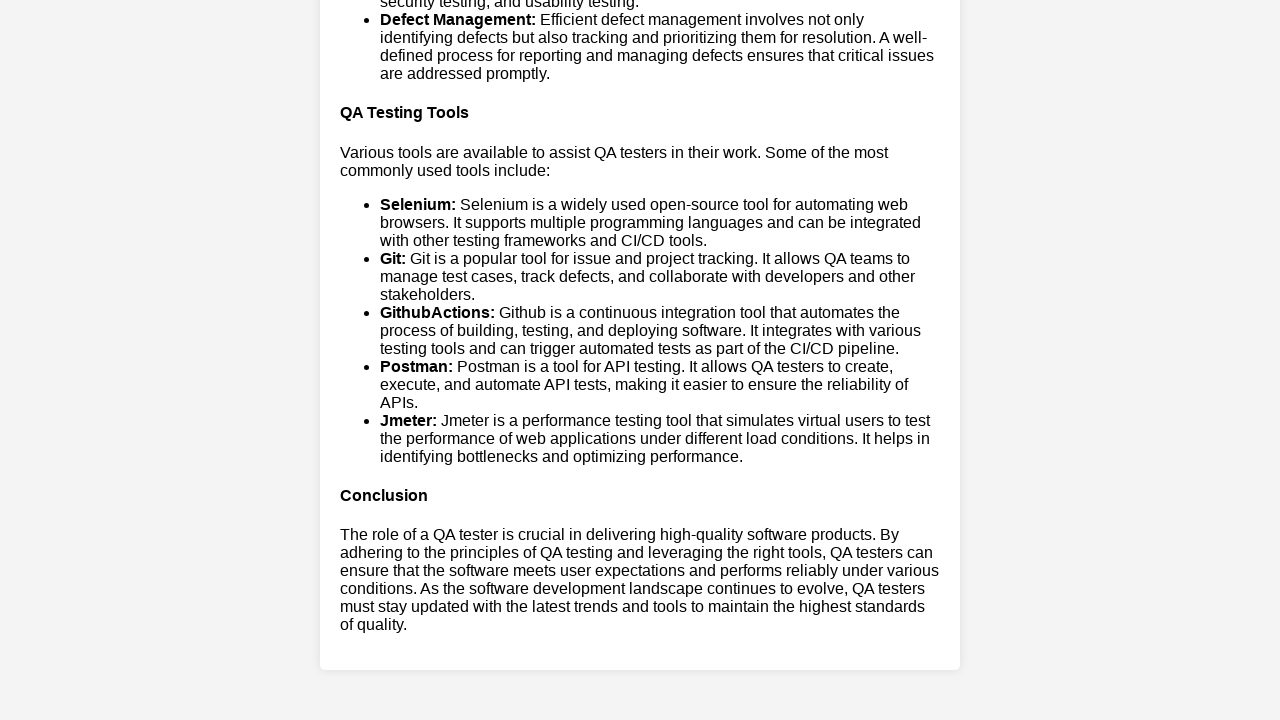

Waited 50ms for scroll animation
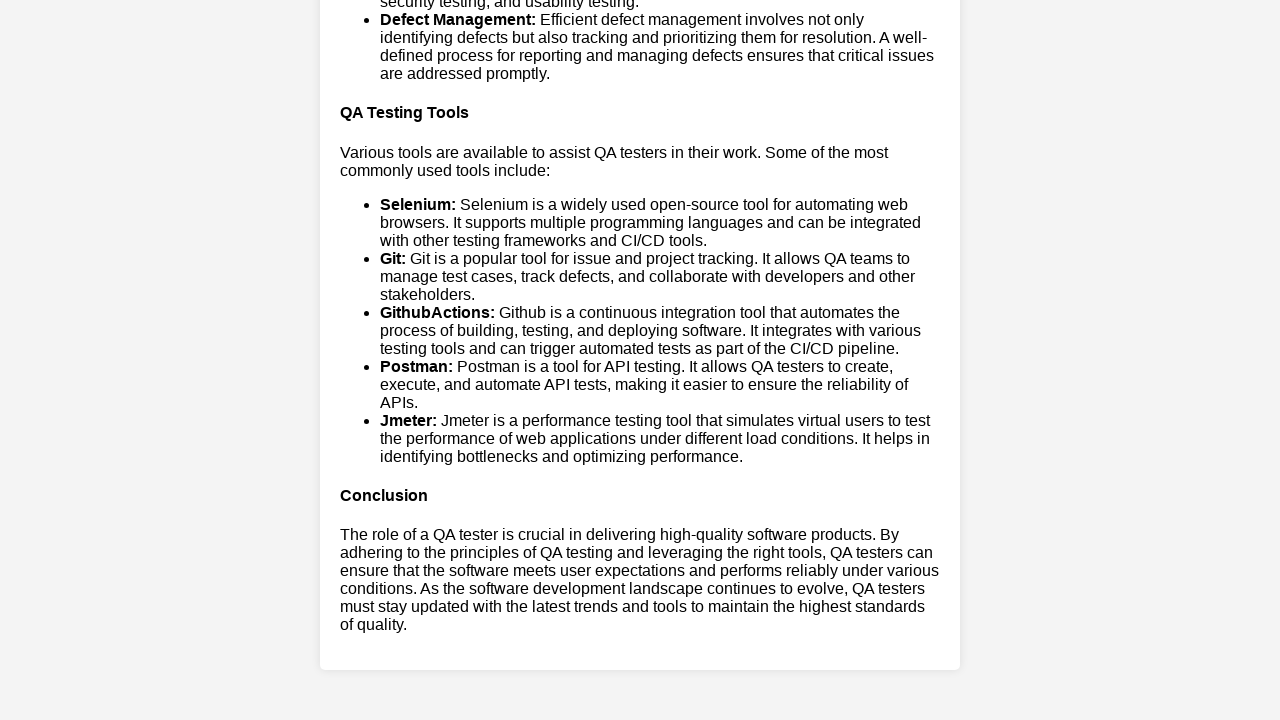

Scrolled down by 50 pixels
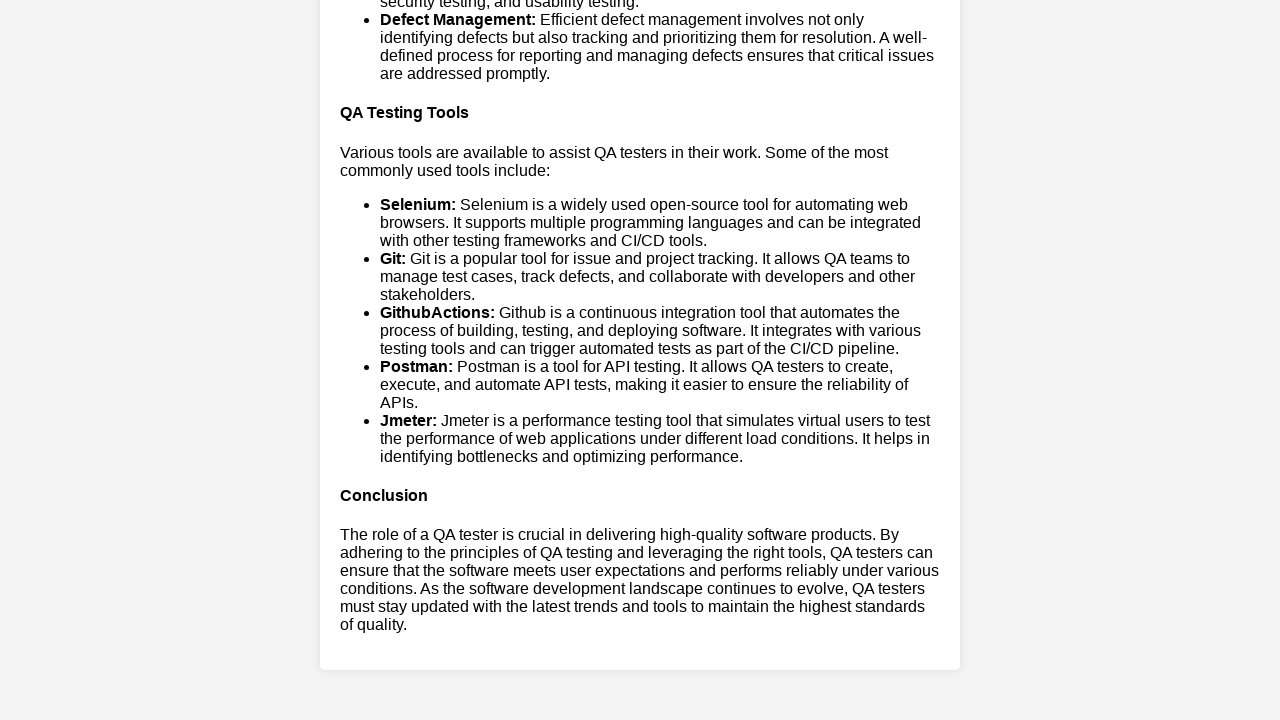

Waited 50ms for scroll animation
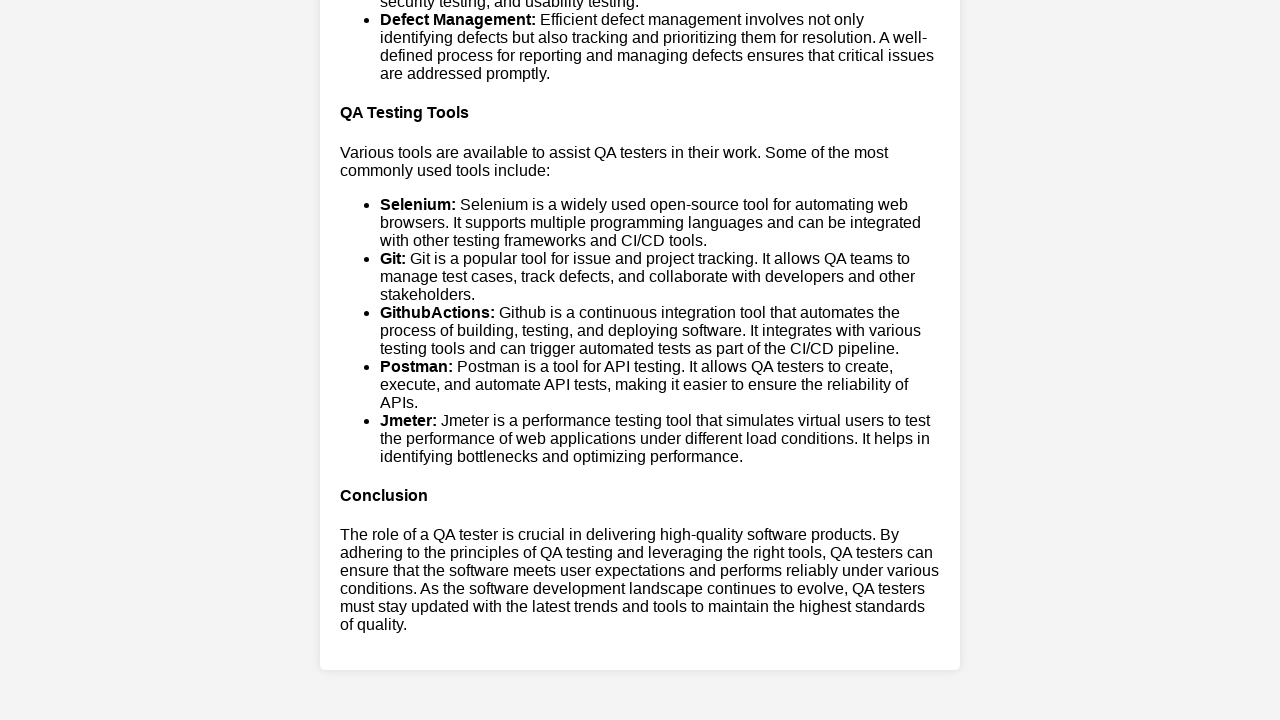

Scrolled down by 50 pixels
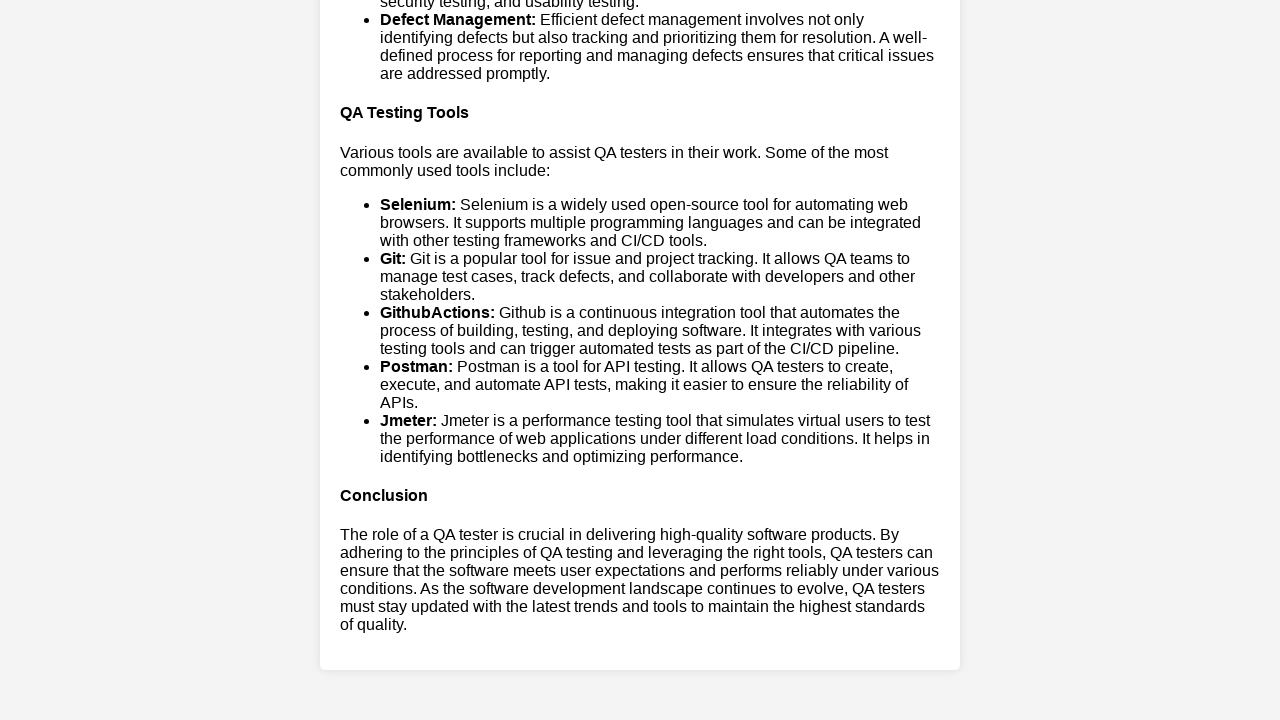

Waited 50ms for scroll animation
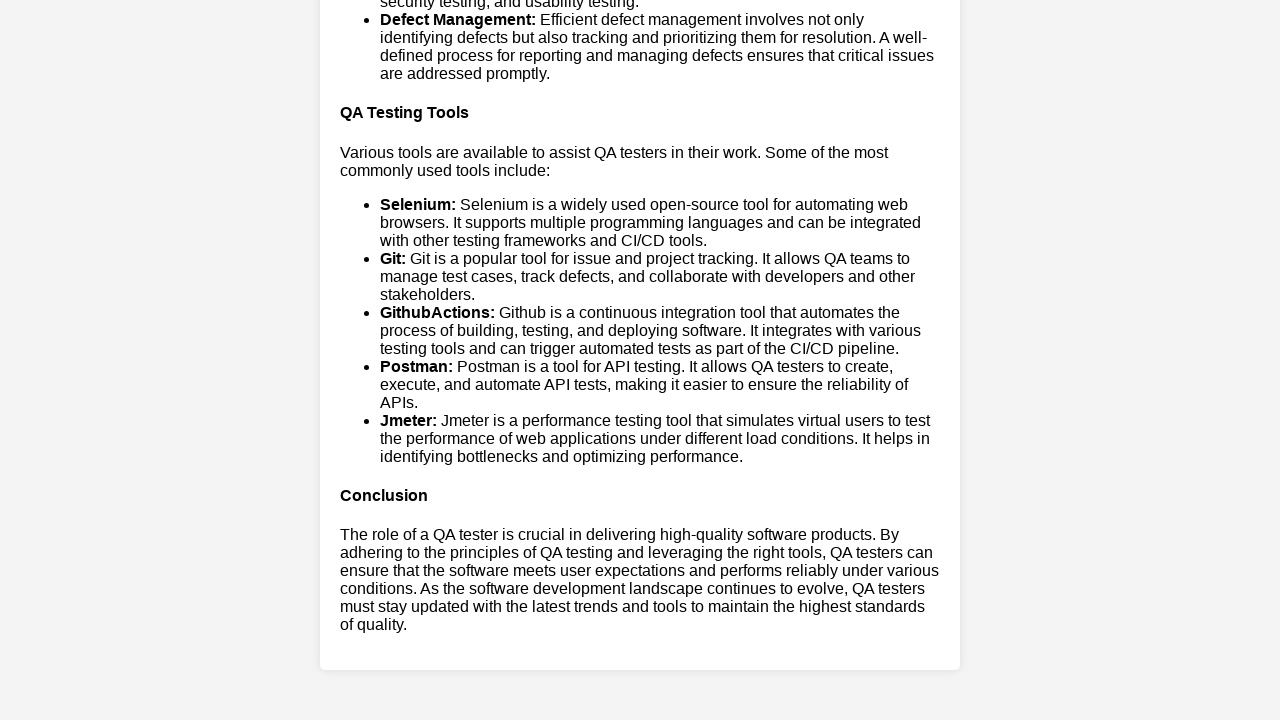

Scrolled down by 50 pixels
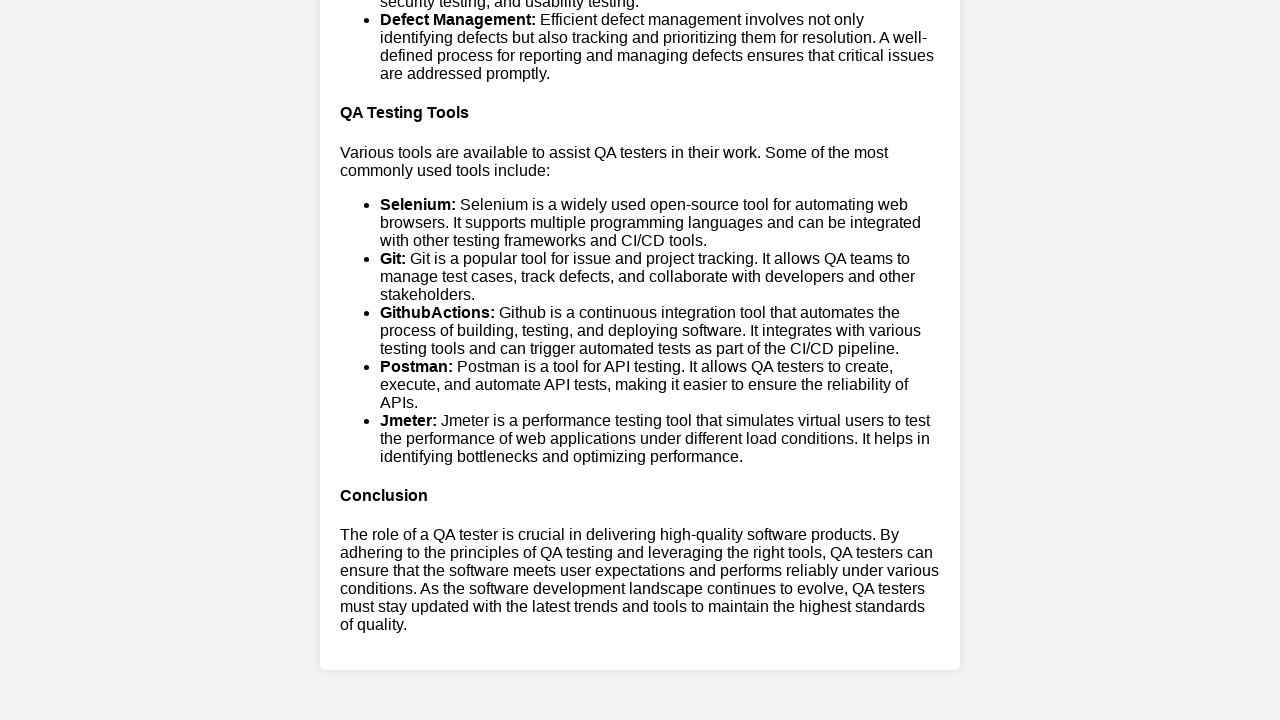

Waited 50ms for scroll animation
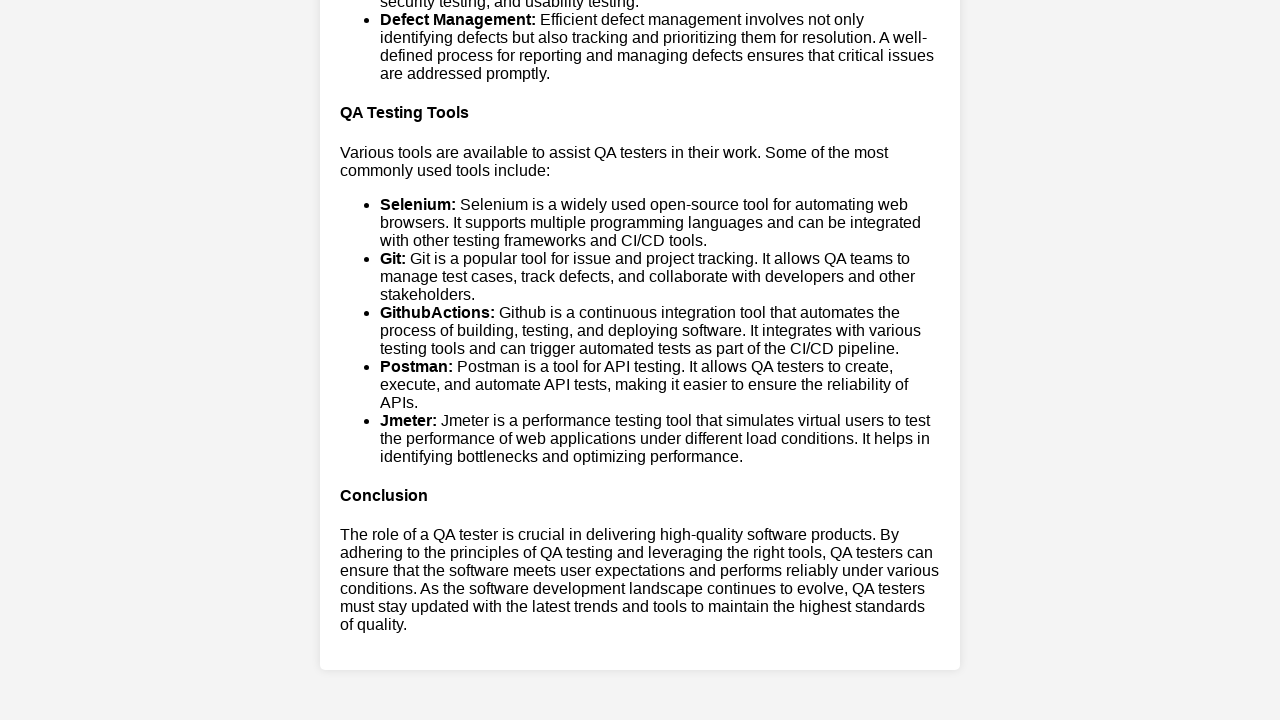

Scrolled down by 50 pixels
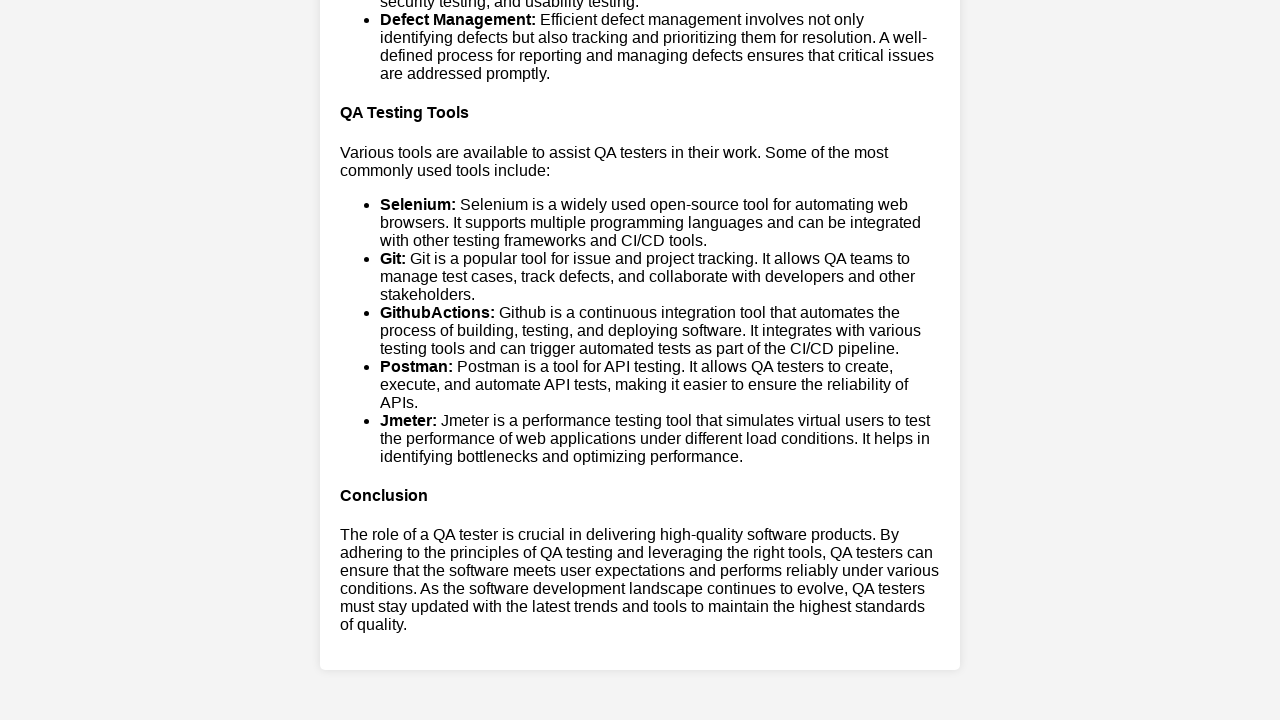

Waited 50ms for scroll animation
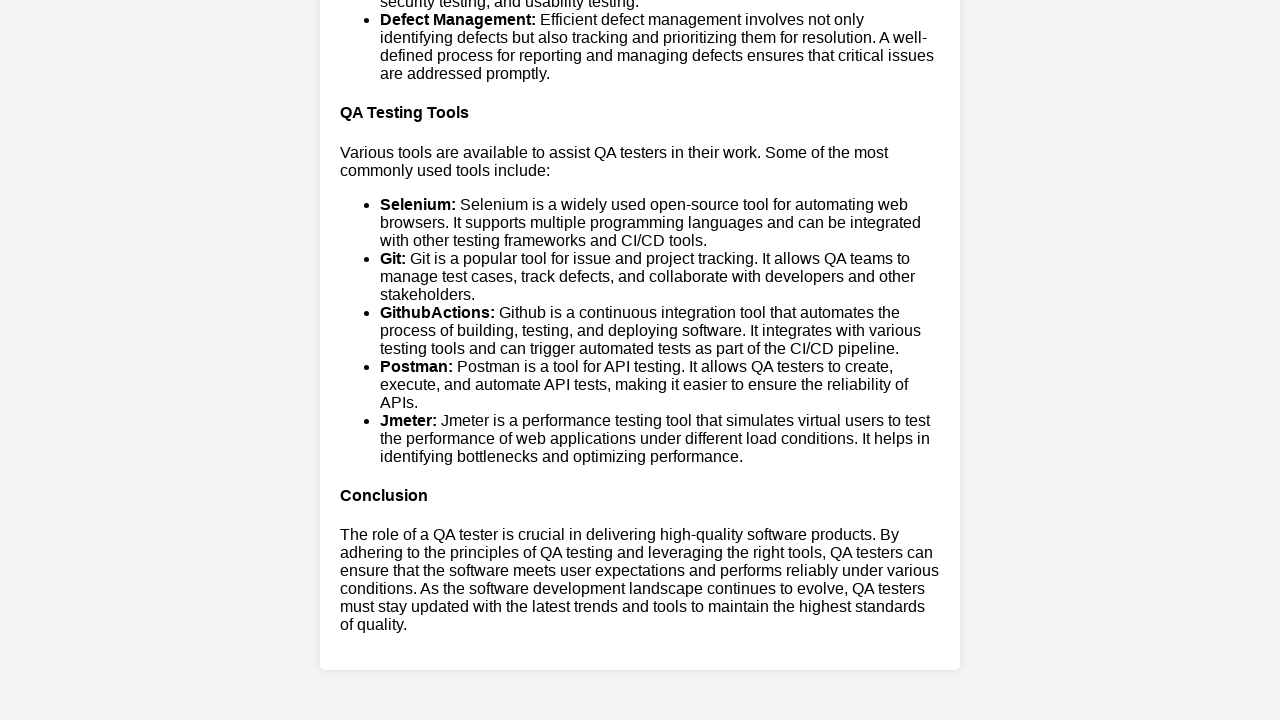

Scrolled down by 50 pixels
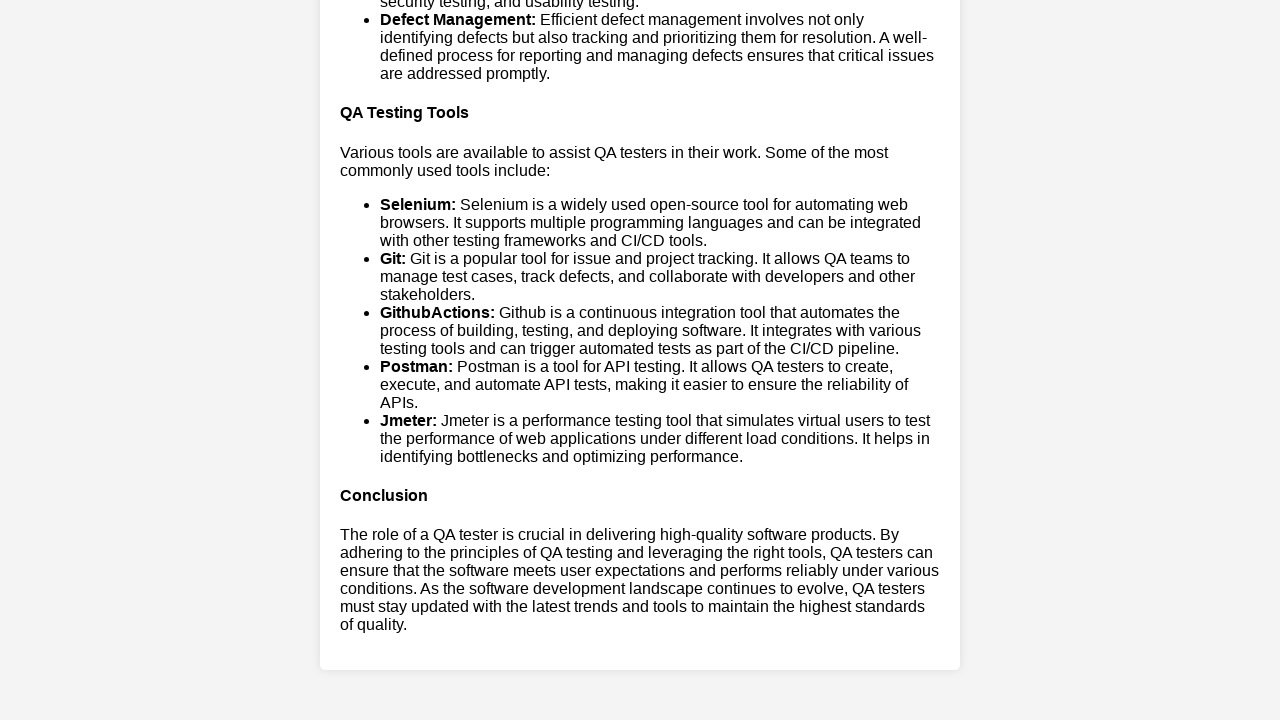

Waited 50ms for scroll animation
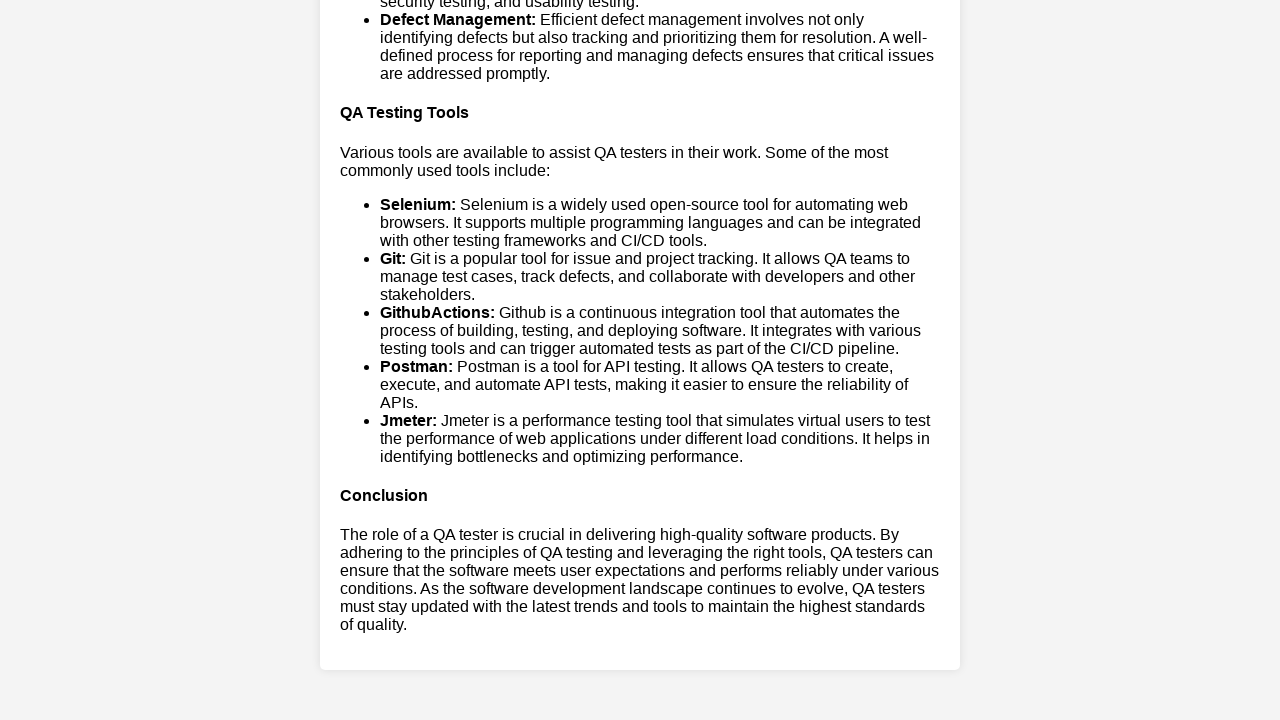

Scrolled down by 50 pixels
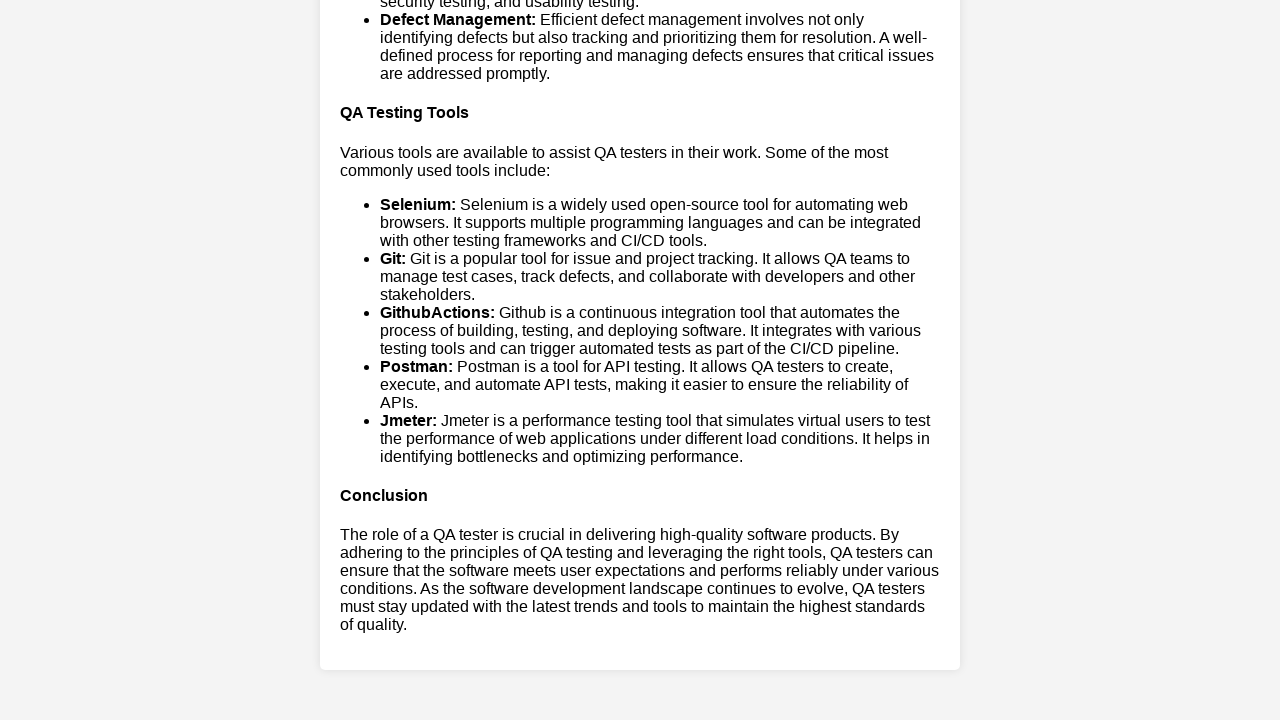

Waited 50ms for scroll animation
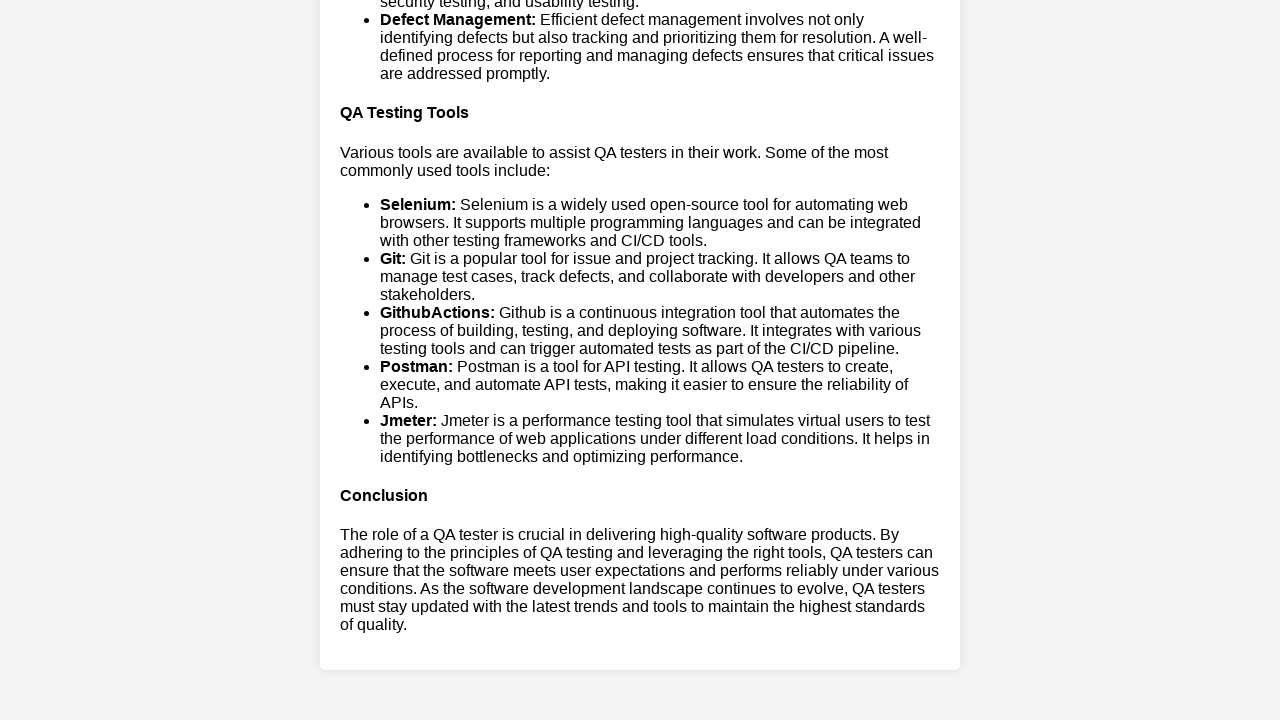

Scrolled down by 50 pixels
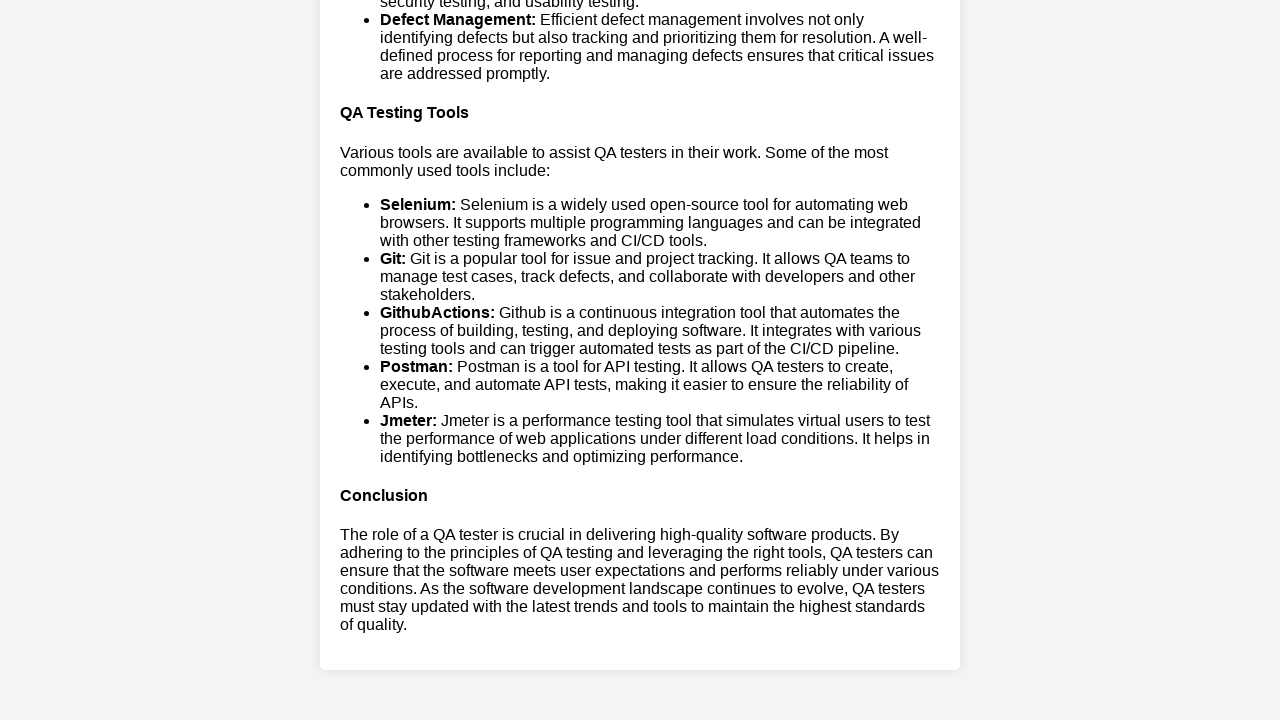

Waited 50ms for scroll animation
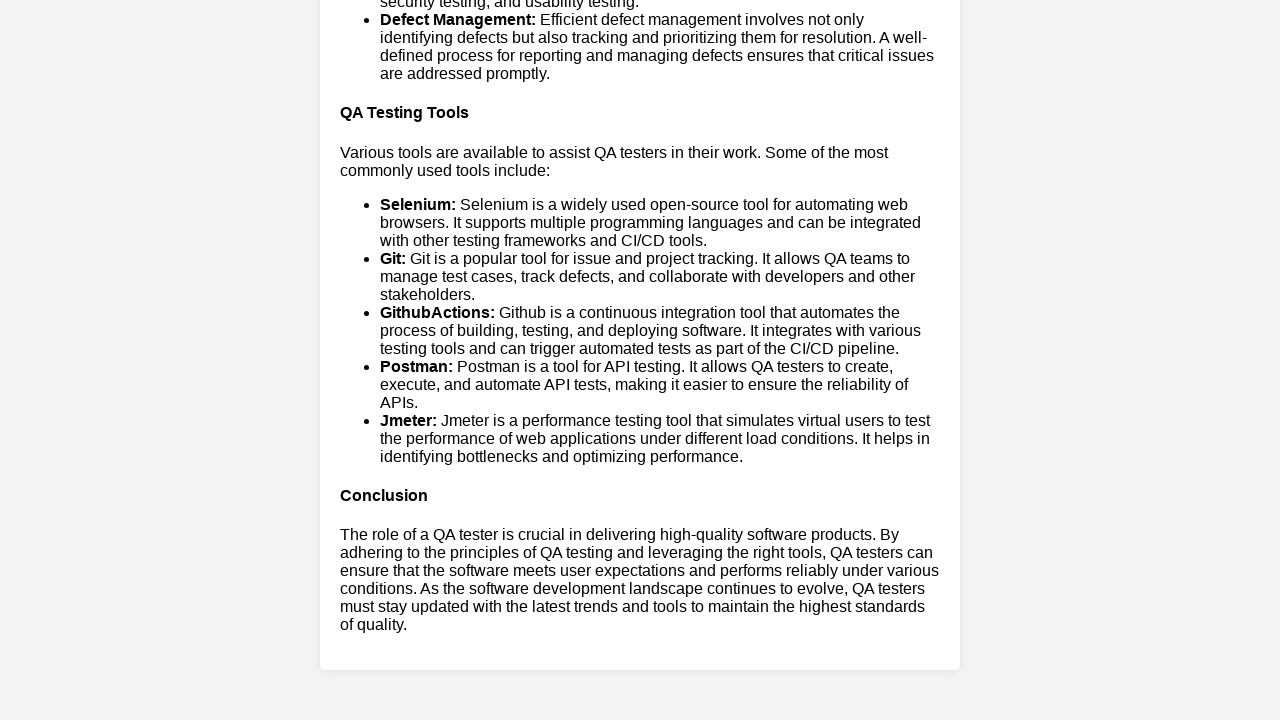

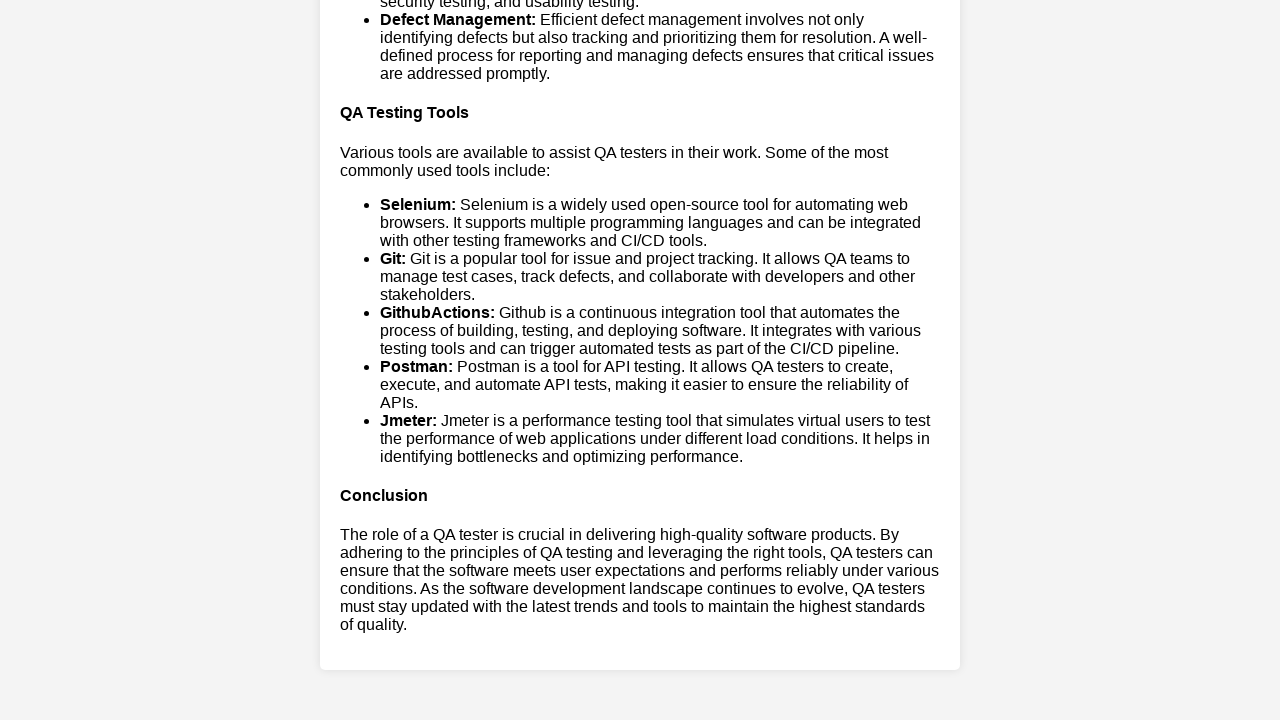